Tests a todo application by adding 5 new items to the list, then marking all 10 items (5 existing + 5 new) as completed by clicking their checkboxes, verifying the remaining count updates correctly.

Starting URL: https://lambdatest.github.io/sample-todo-app/

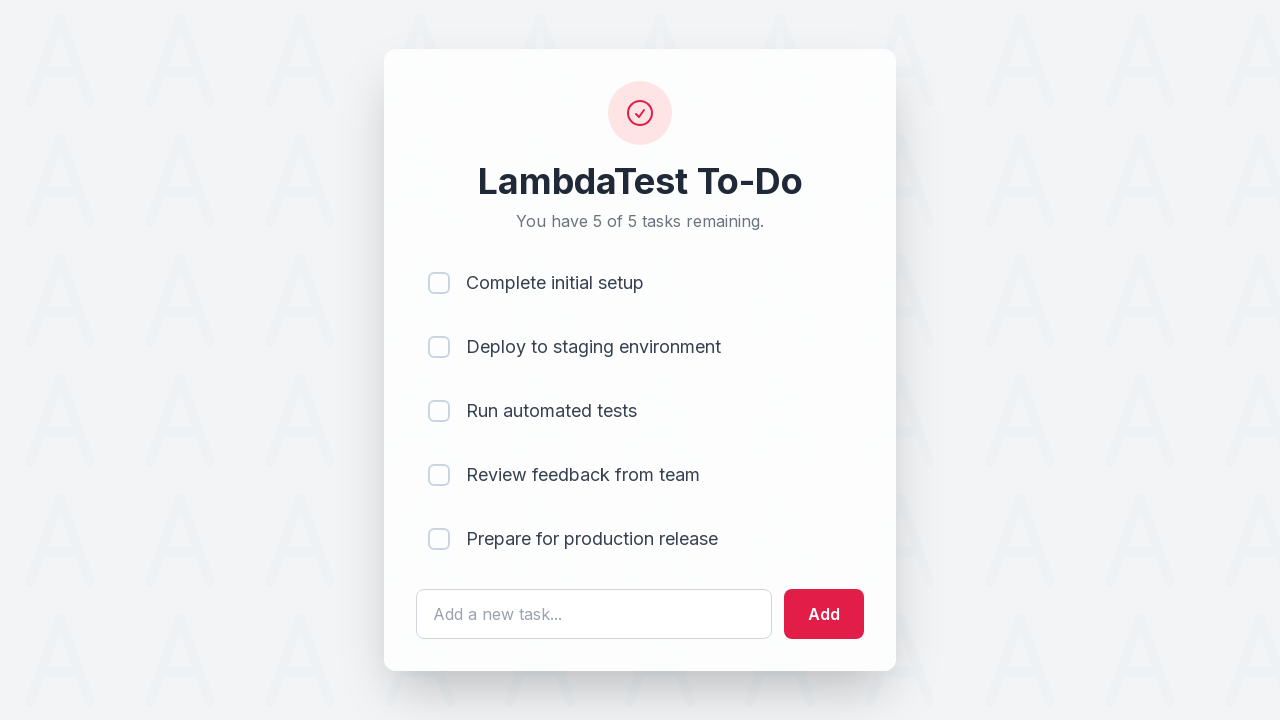

Waited for todo input field to load
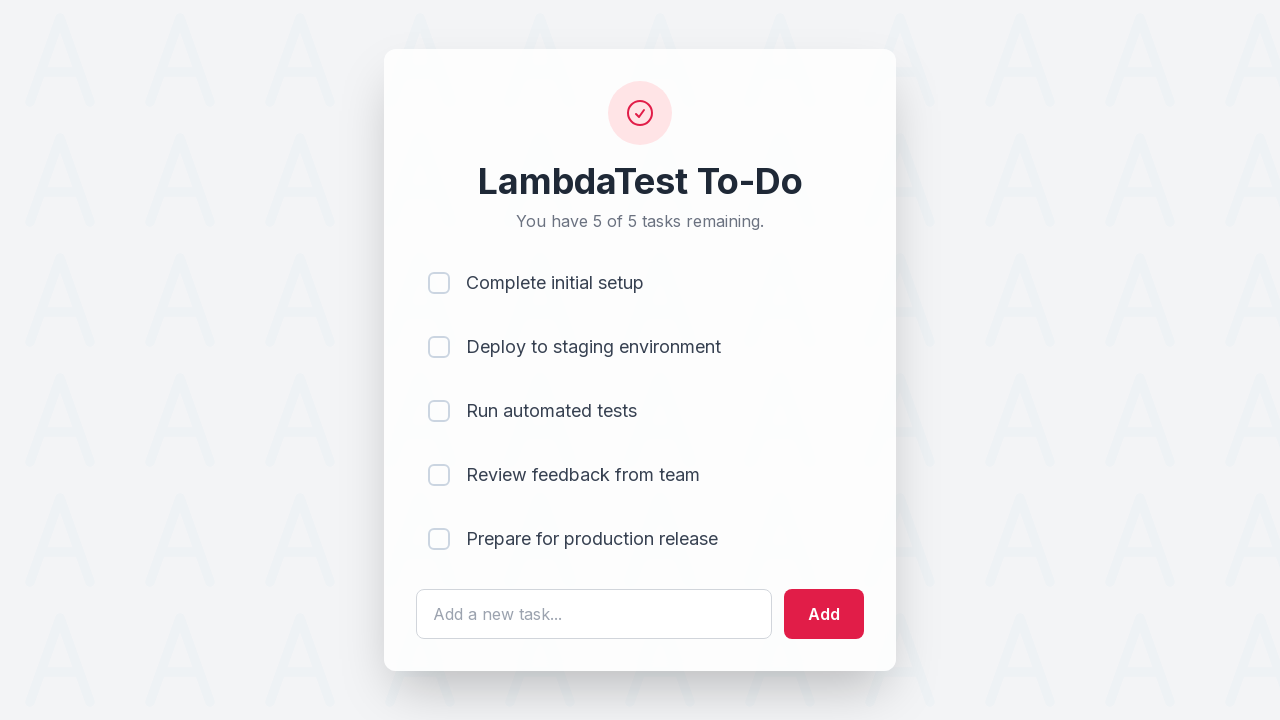

Clicked todo input field for item 1 at (594, 614) on #sampletodotext
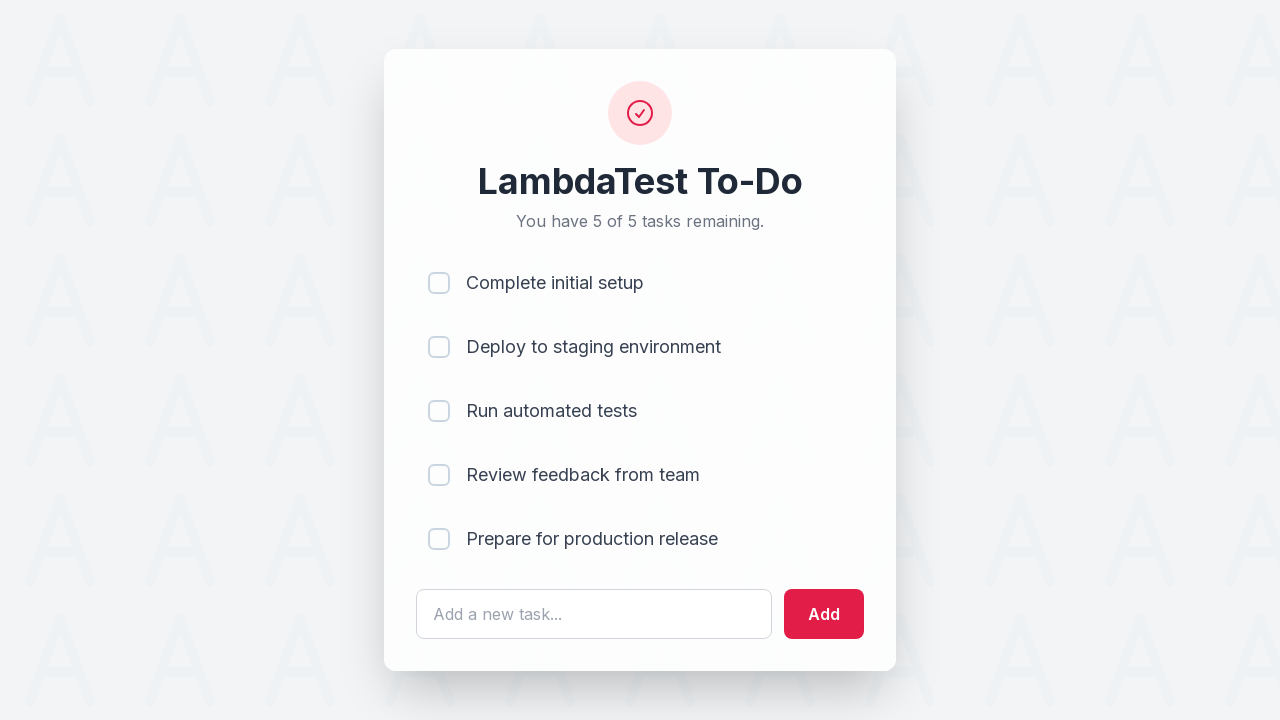

Filled input field with 'Adding a new item 1' on #sampletodotext
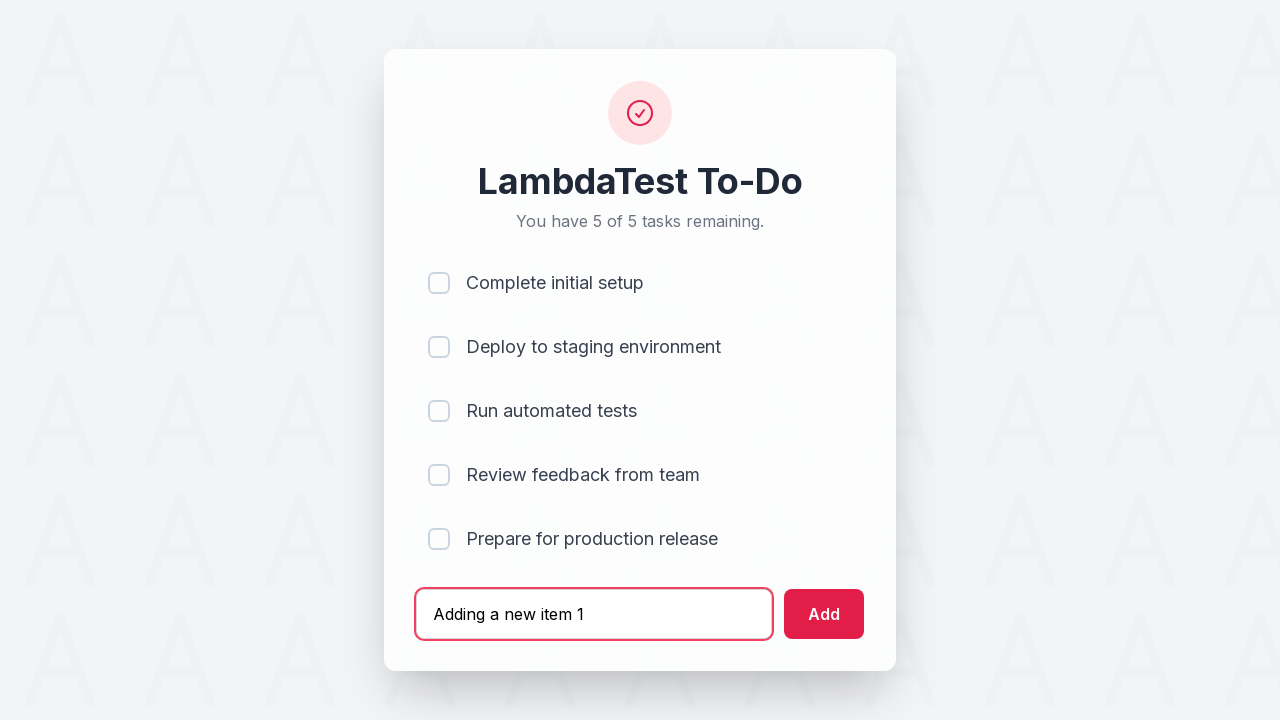

Pressed Enter to add item 1 to the list on #sampletodotext
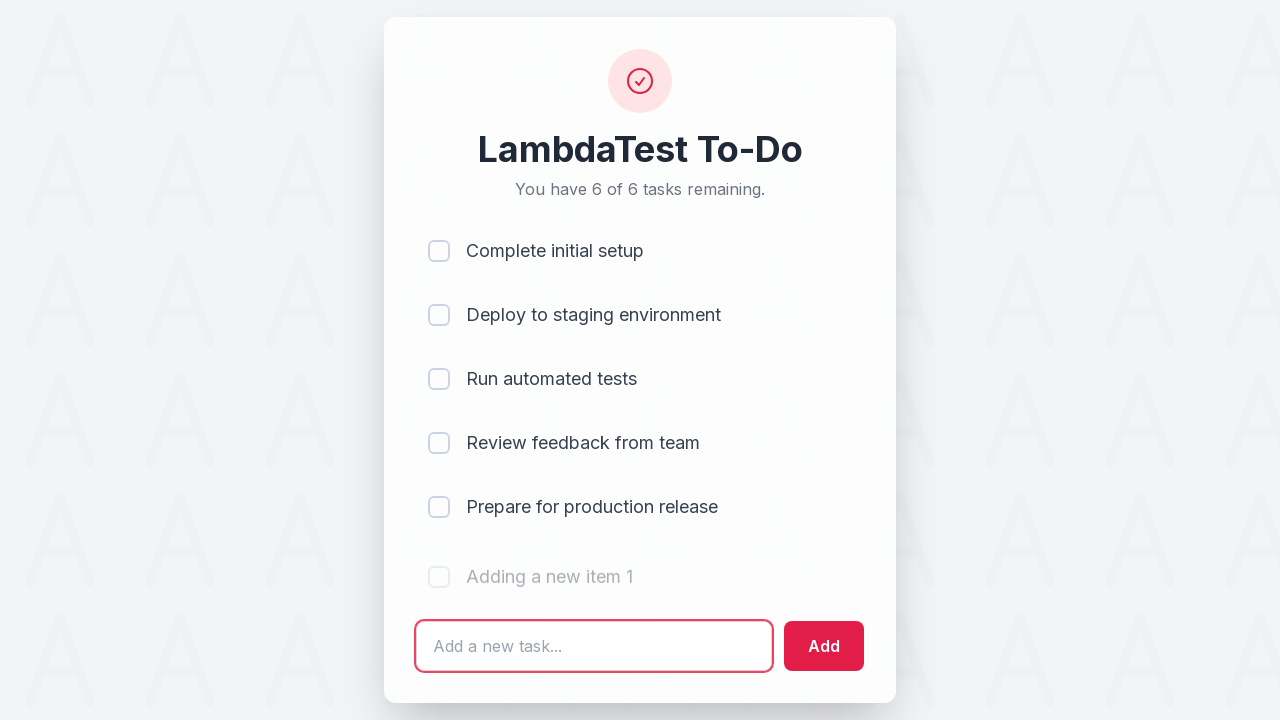

Waited 500ms for item 1 to be added
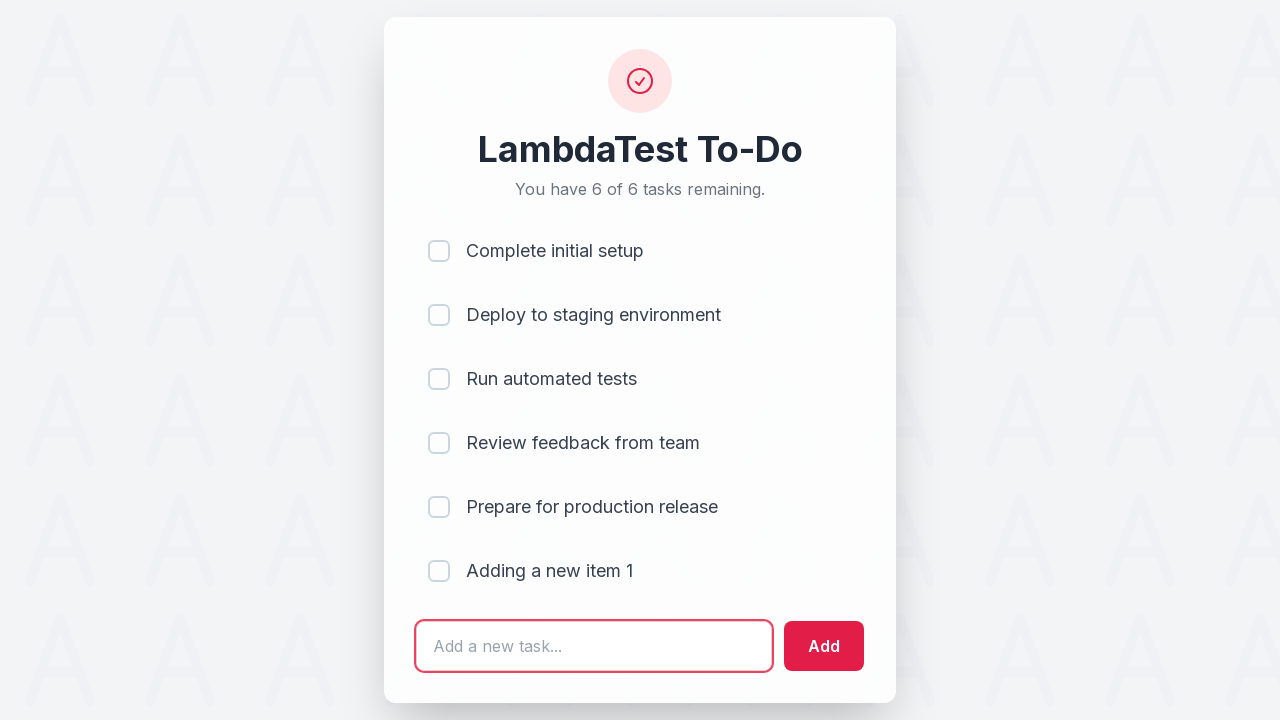

Clicked todo input field for item 2 at (594, 646) on #sampletodotext
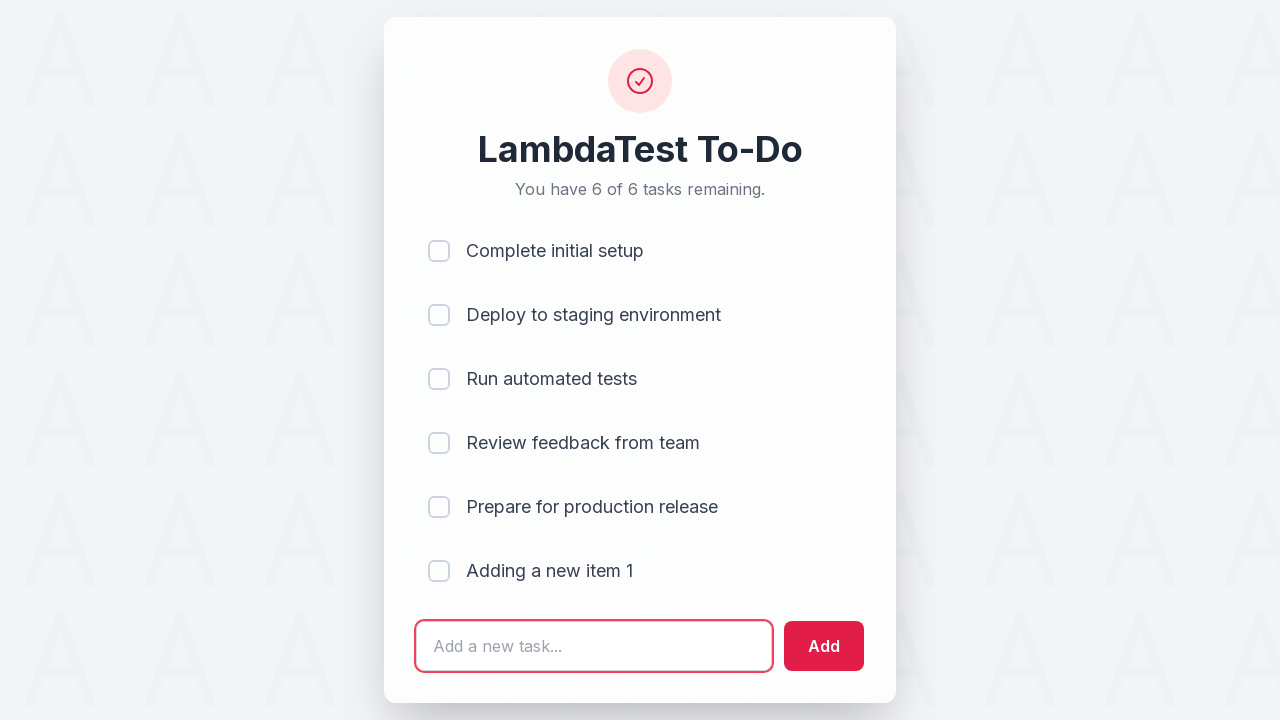

Filled input field with 'Adding a new item 2' on #sampletodotext
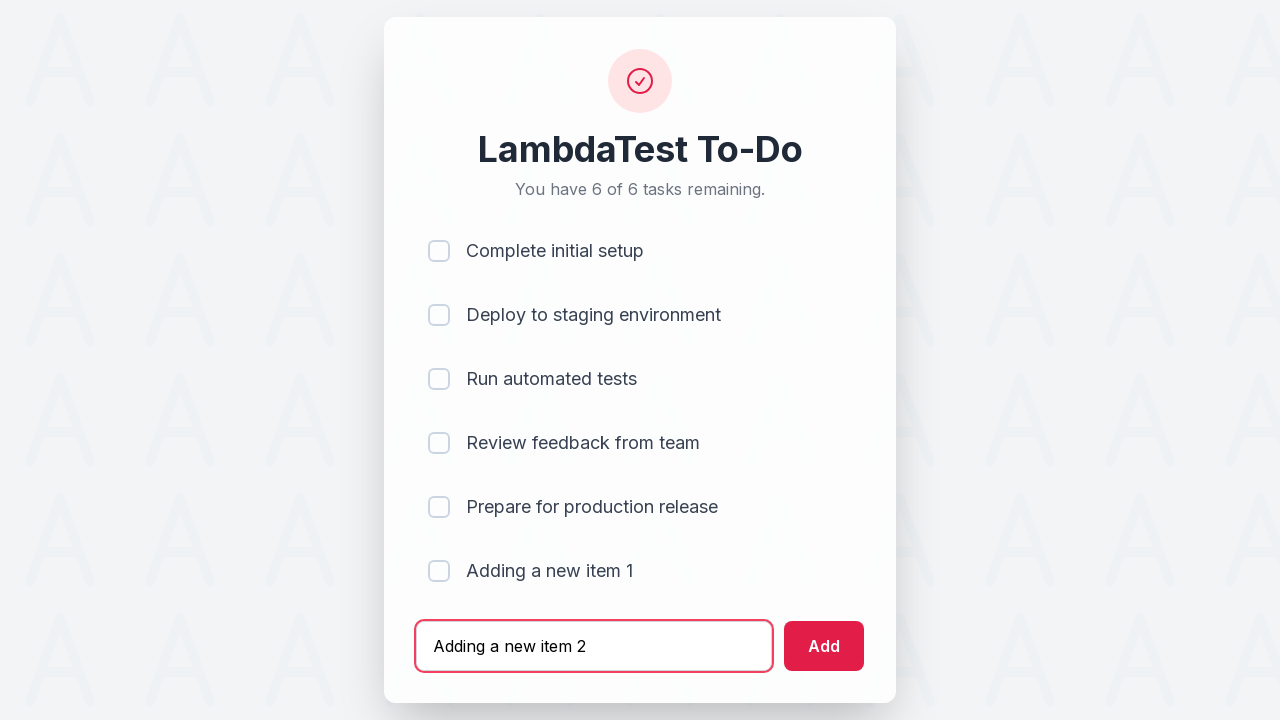

Pressed Enter to add item 2 to the list on #sampletodotext
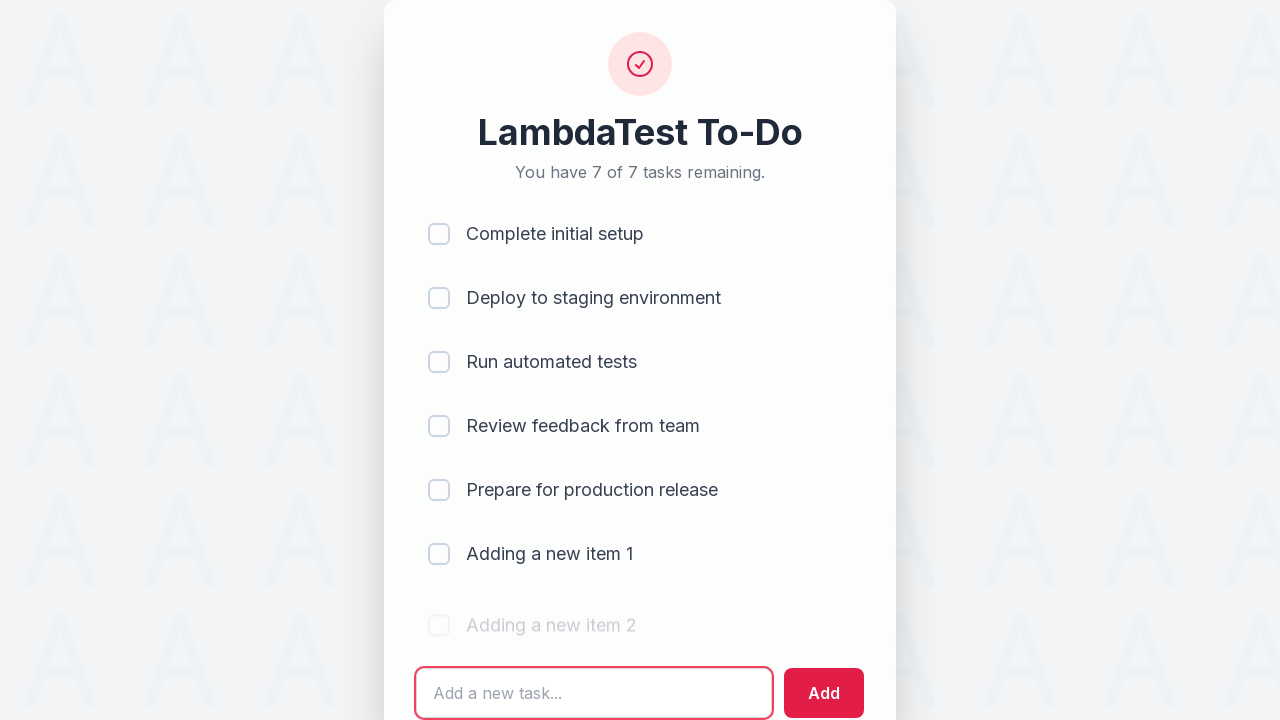

Waited 500ms for item 2 to be added
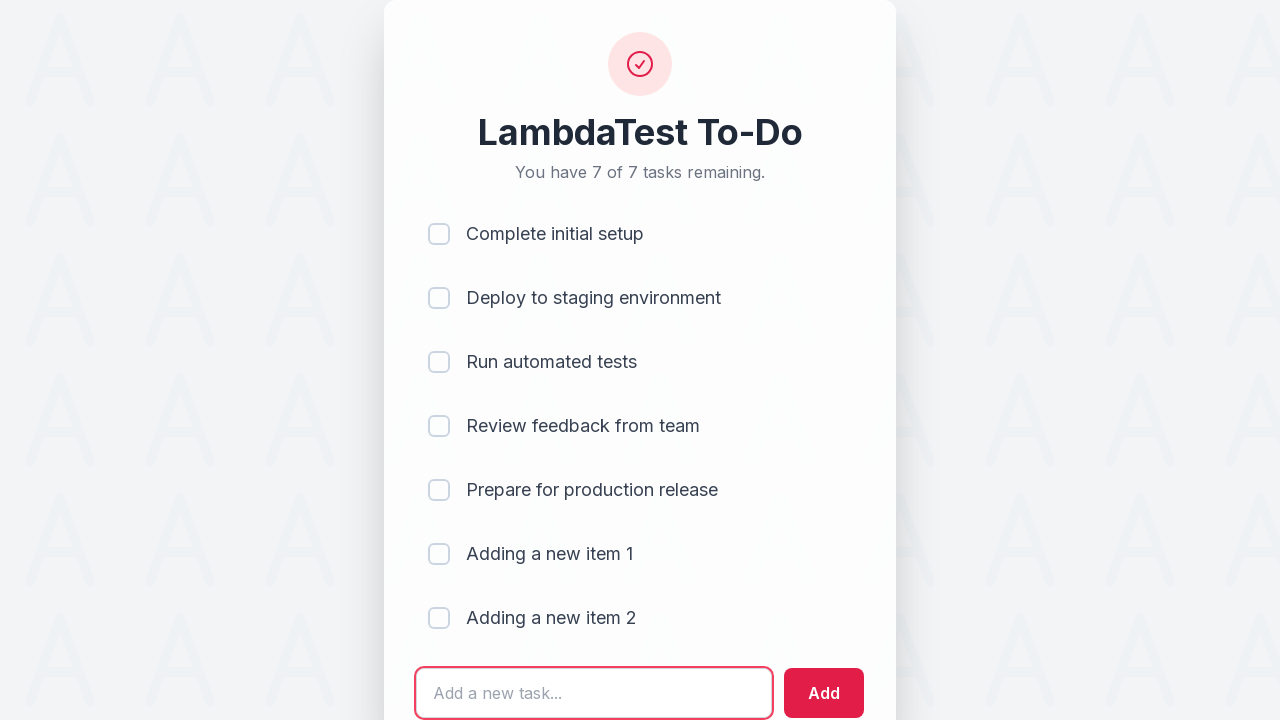

Clicked todo input field for item 3 at (594, 693) on #sampletodotext
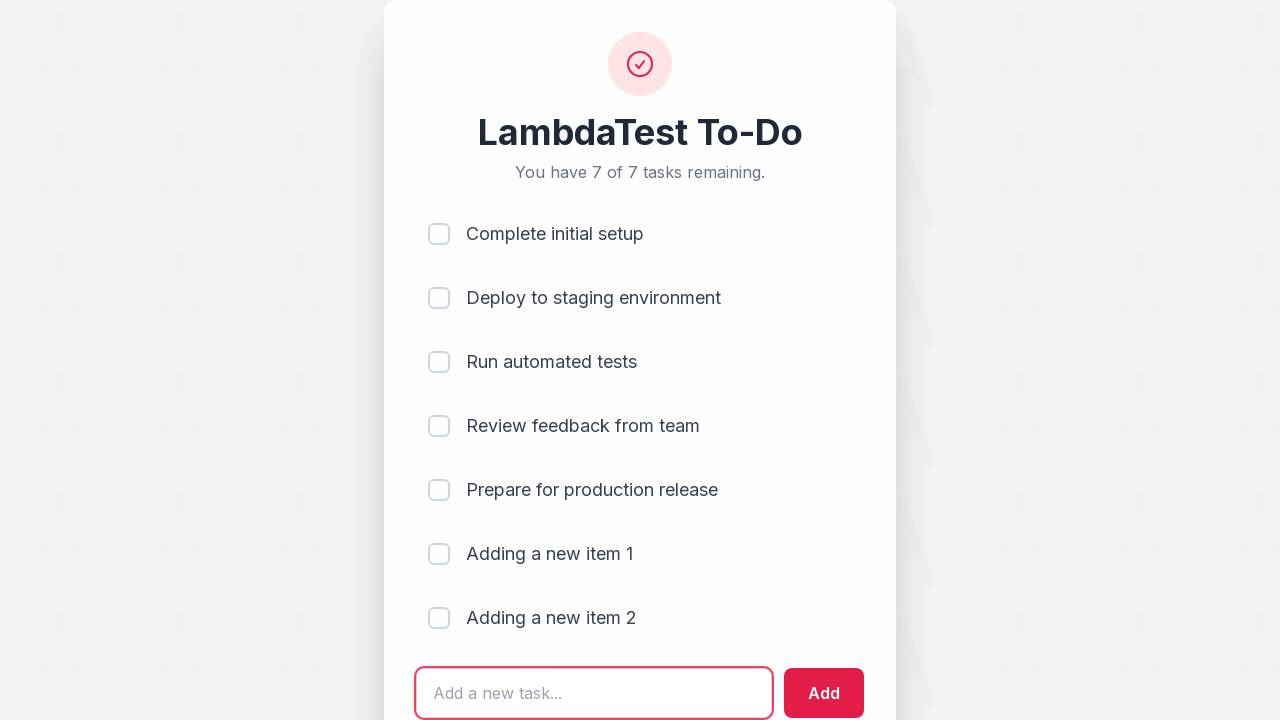

Filled input field with 'Adding a new item 3' on #sampletodotext
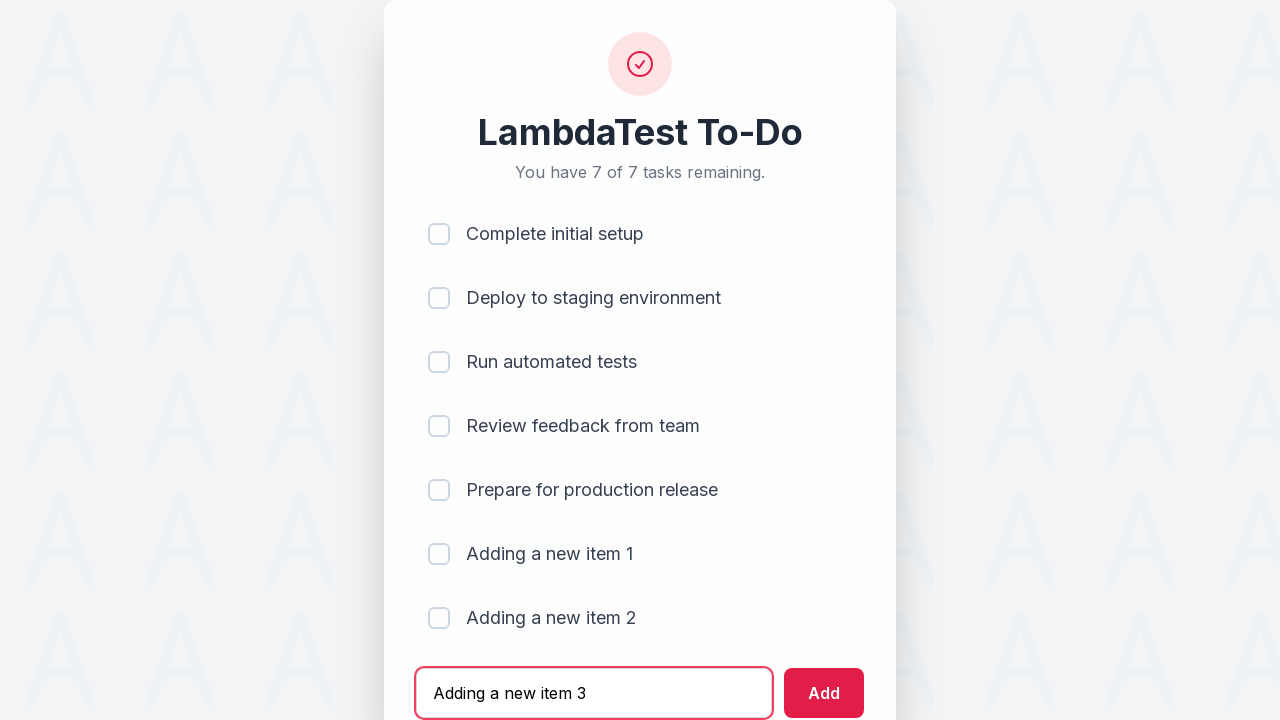

Pressed Enter to add item 3 to the list on #sampletodotext
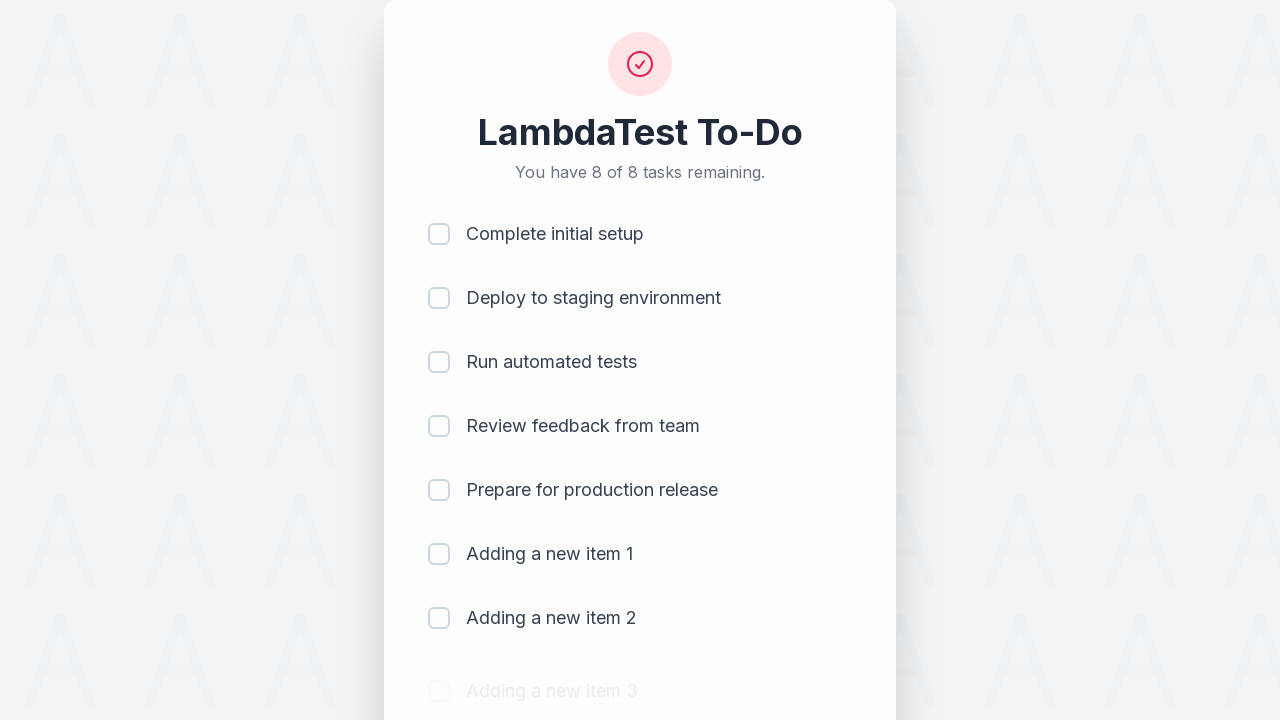

Waited 500ms for item 3 to be added
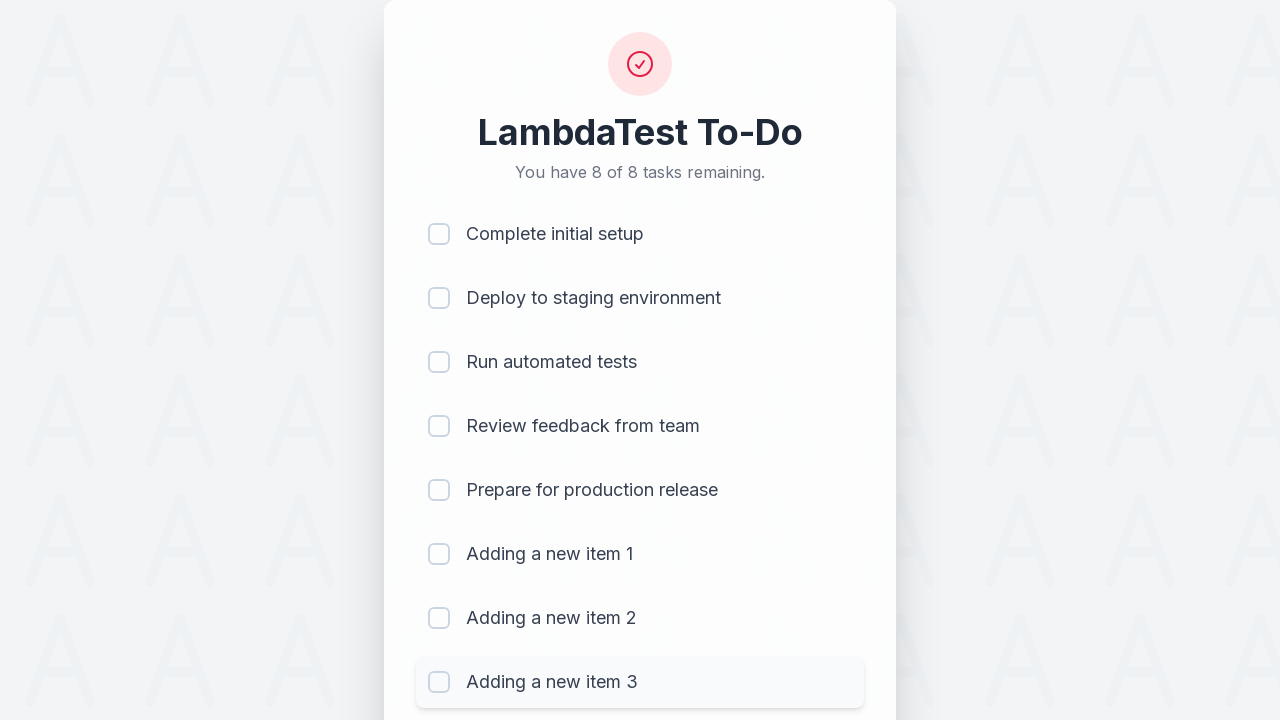

Clicked todo input field for item 4 at (594, 663) on #sampletodotext
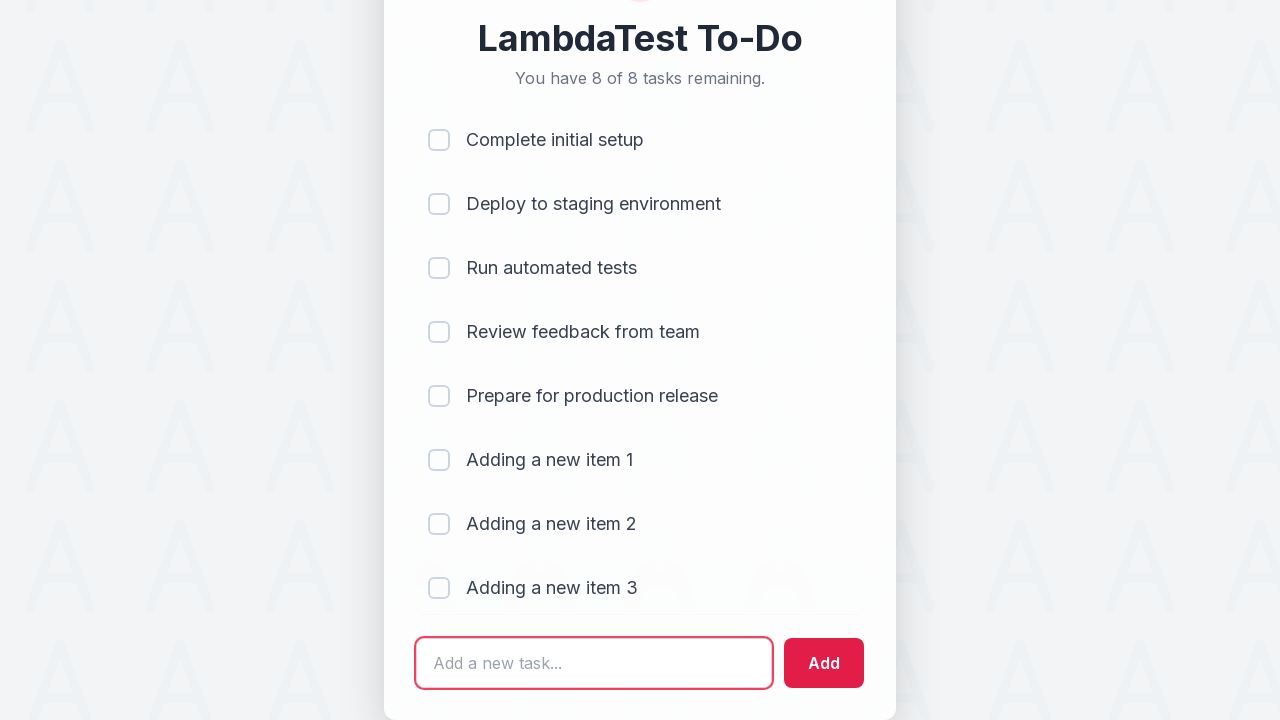

Filled input field with 'Adding a new item 4' on #sampletodotext
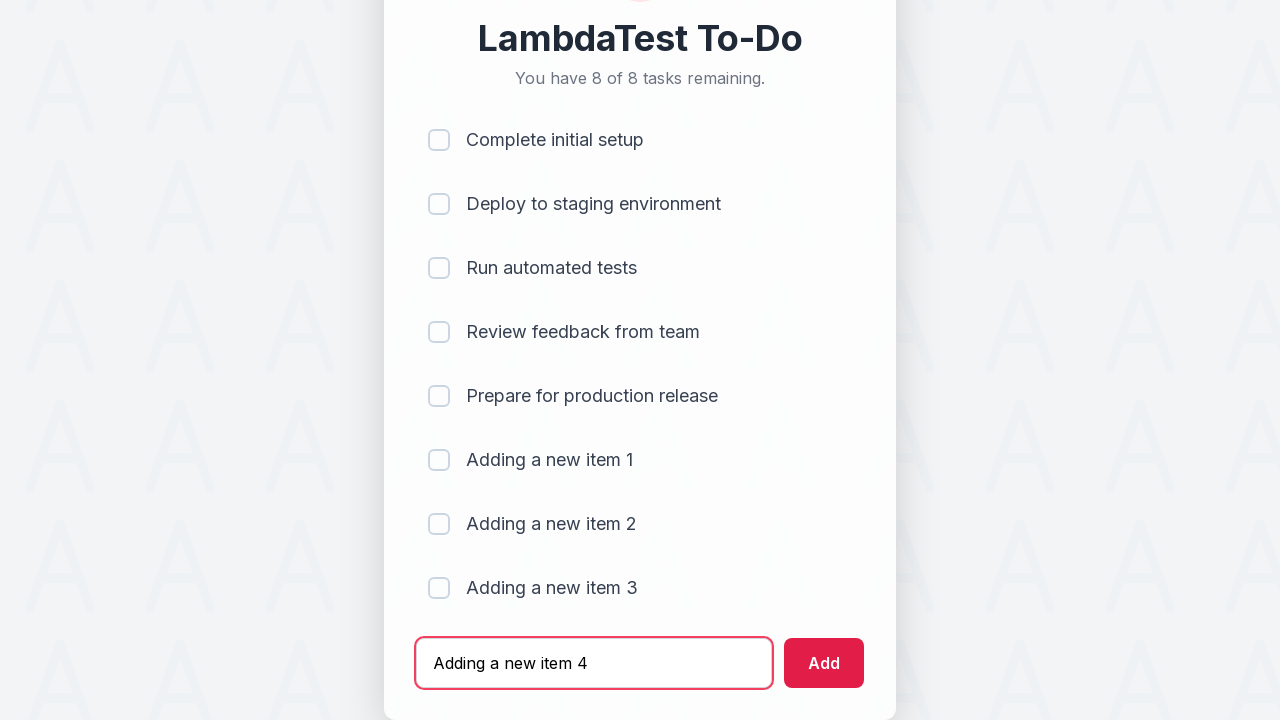

Pressed Enter to add item 4 to the list on #sampletodotext
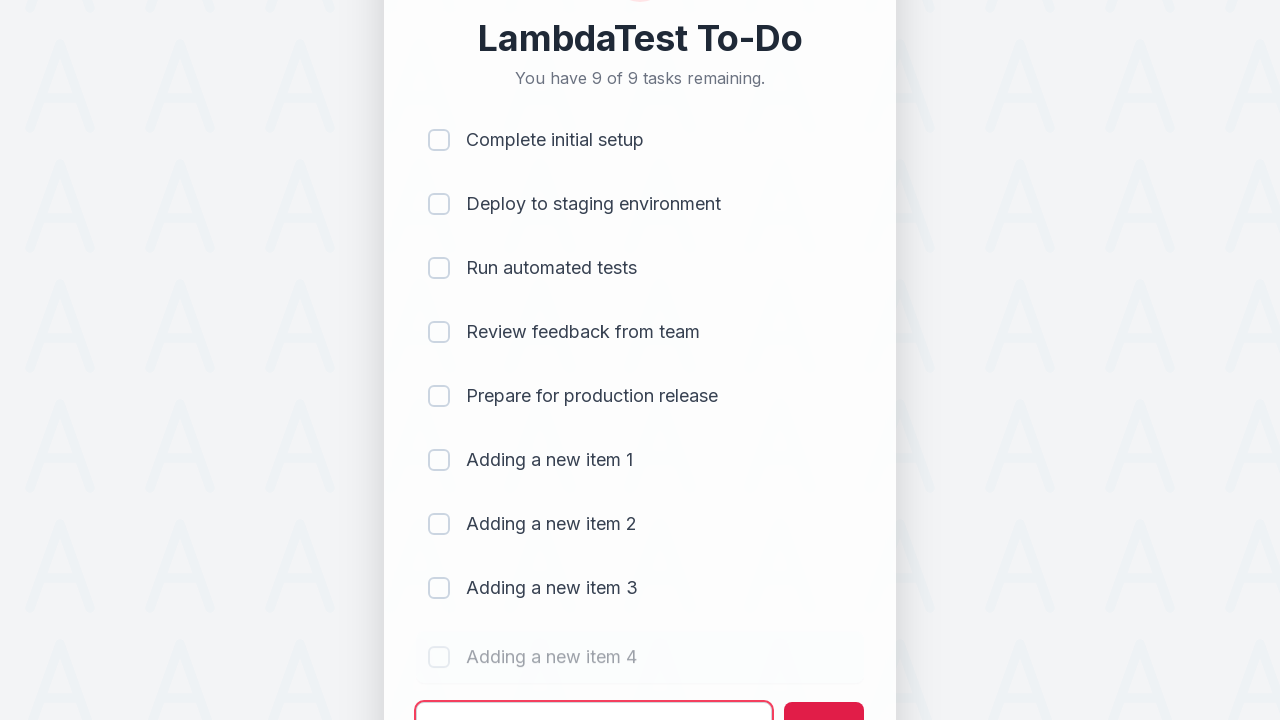

Waited 500ms for item 4 to be added
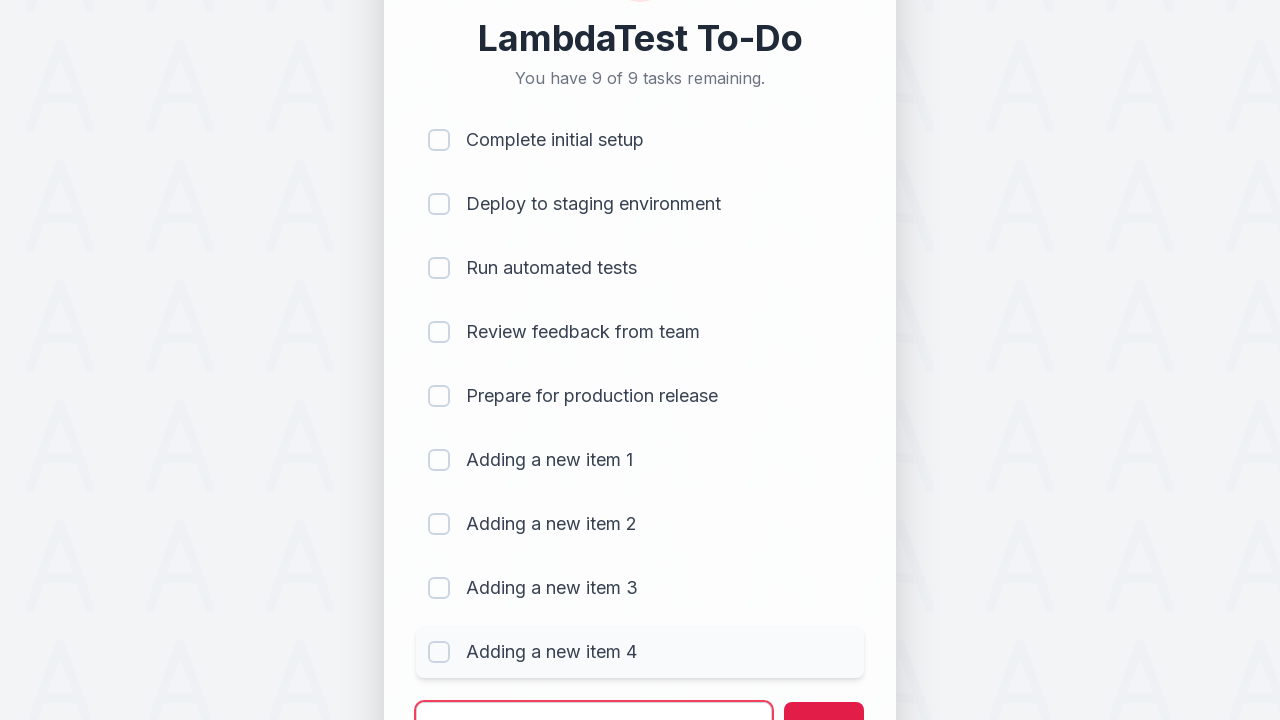

Clicked todo input field for item 5 at (594, 695) on #sampletodotext
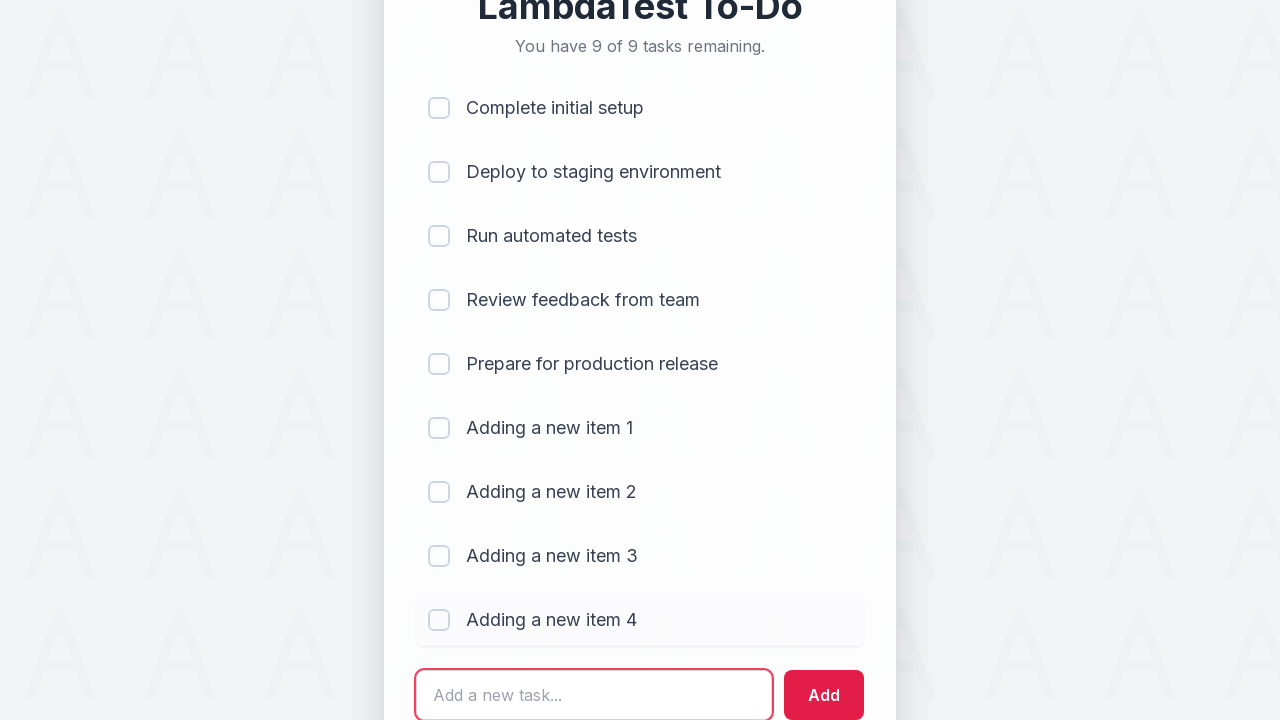

Filled input field with 'Adding a new item 5' on #sampletodotext
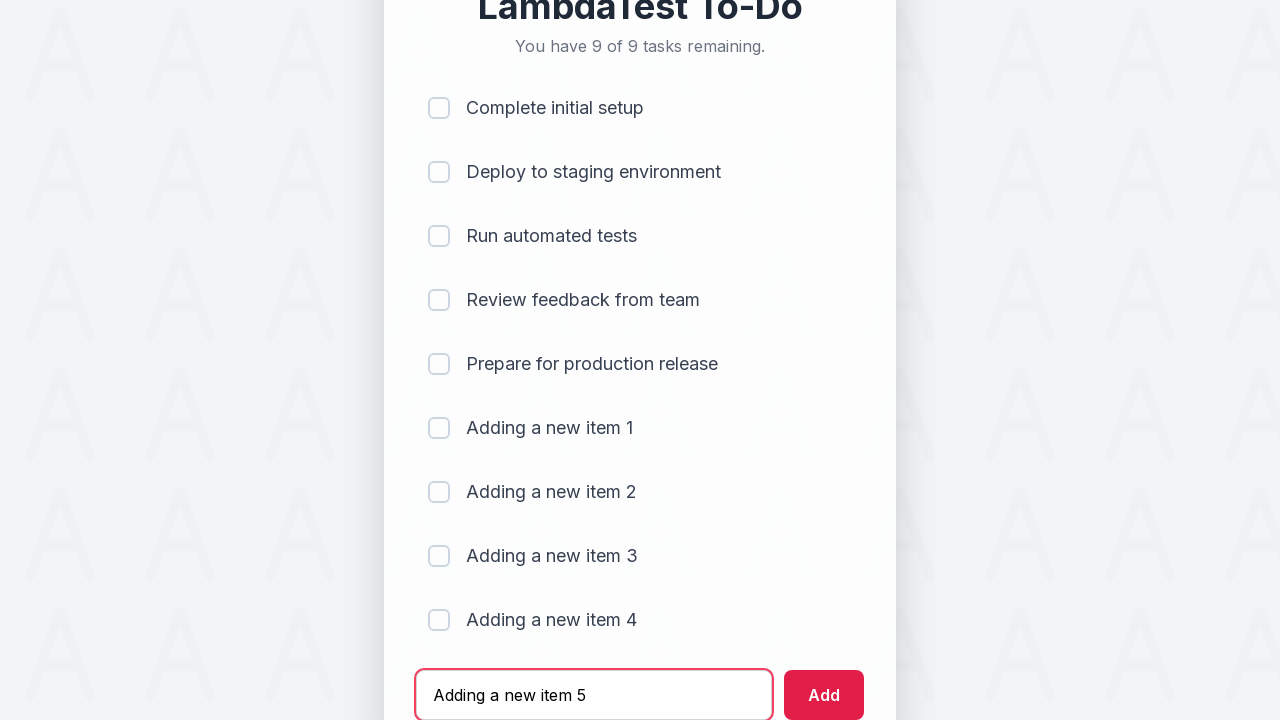

Pressed Enter to add item 5 to the list on #sampletodotext
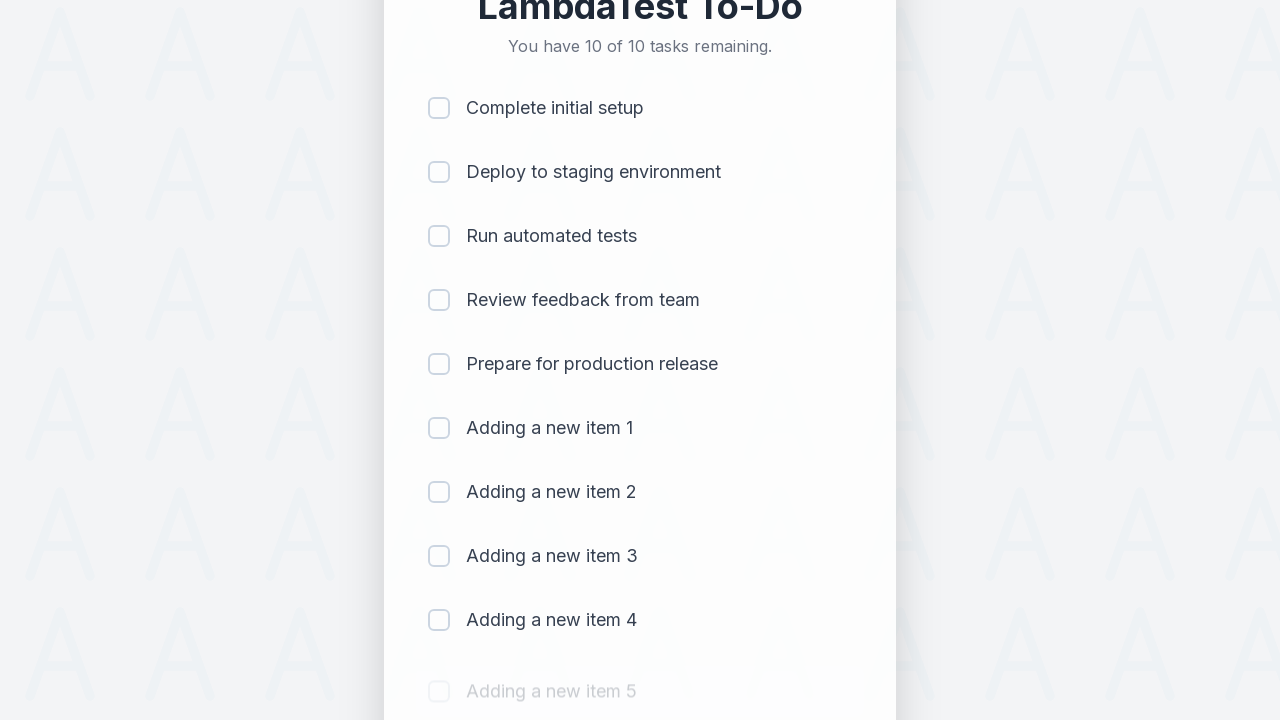

Waited 500ms for item 5 to be added
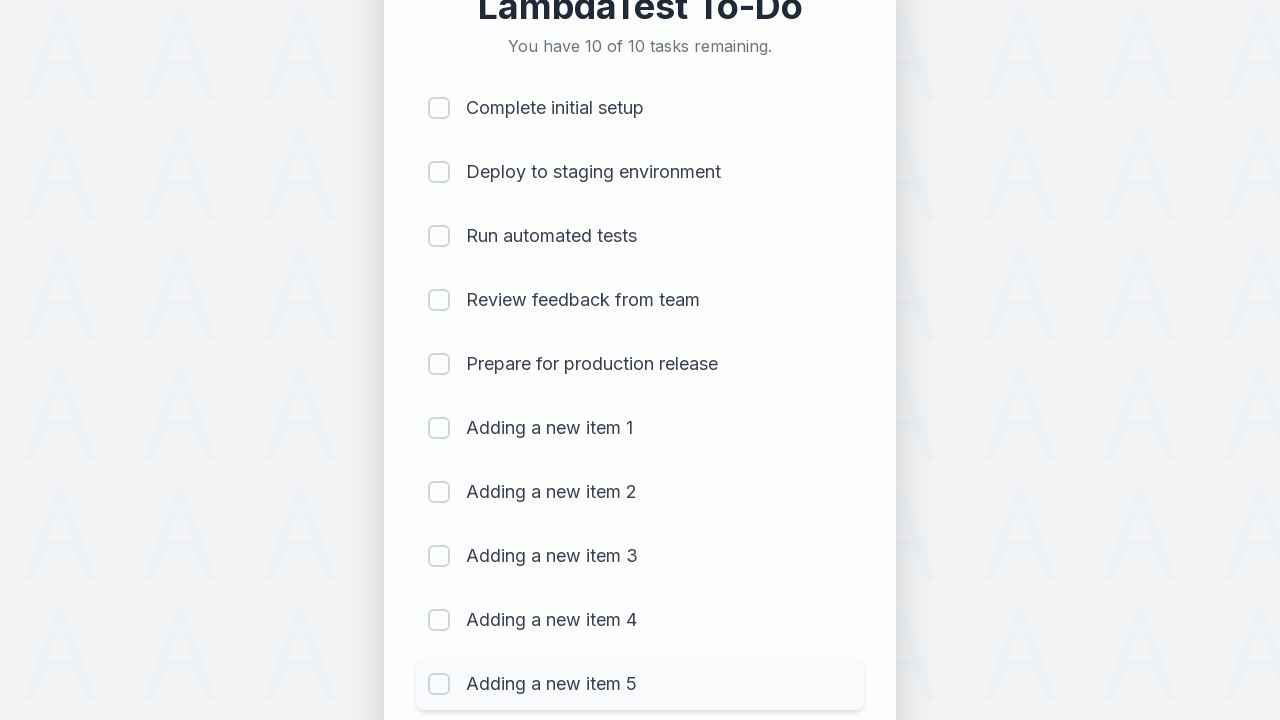

Clicked checkbox for item 1 to mark as completed at (439, 108) on (//input[@type='checkbox'])[1]
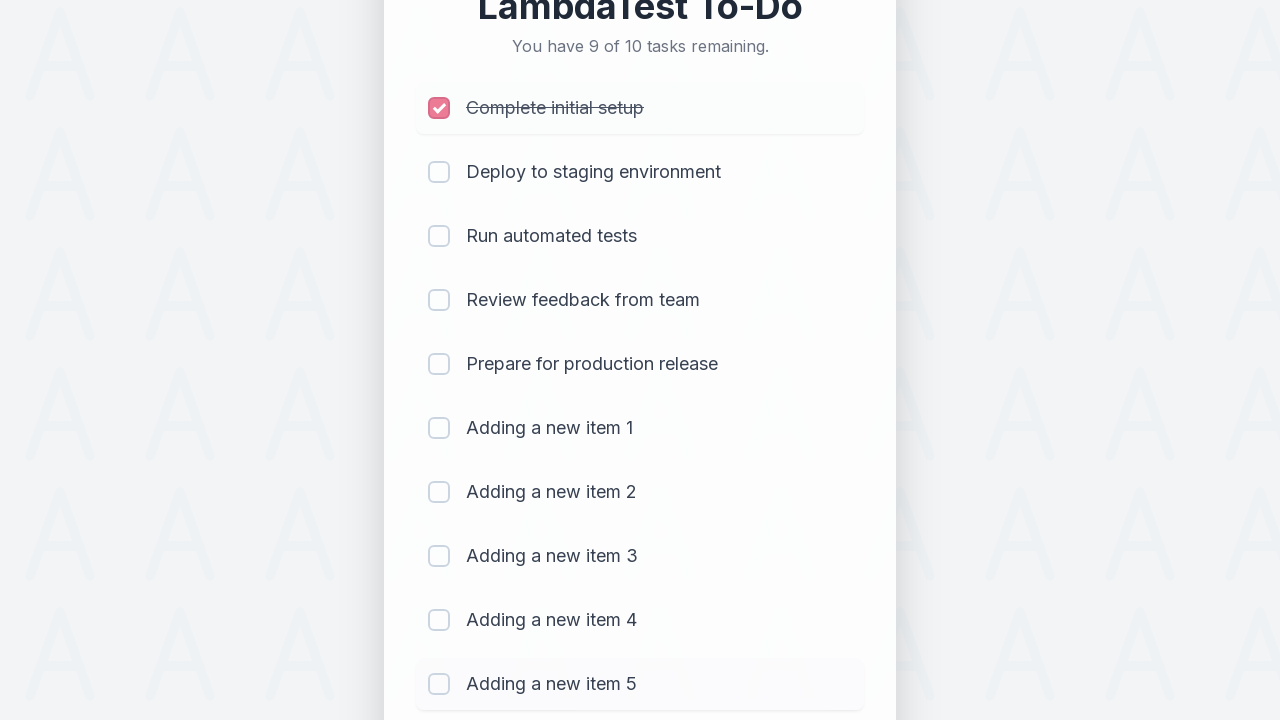

Waited 300ms after clicking checkbox 1
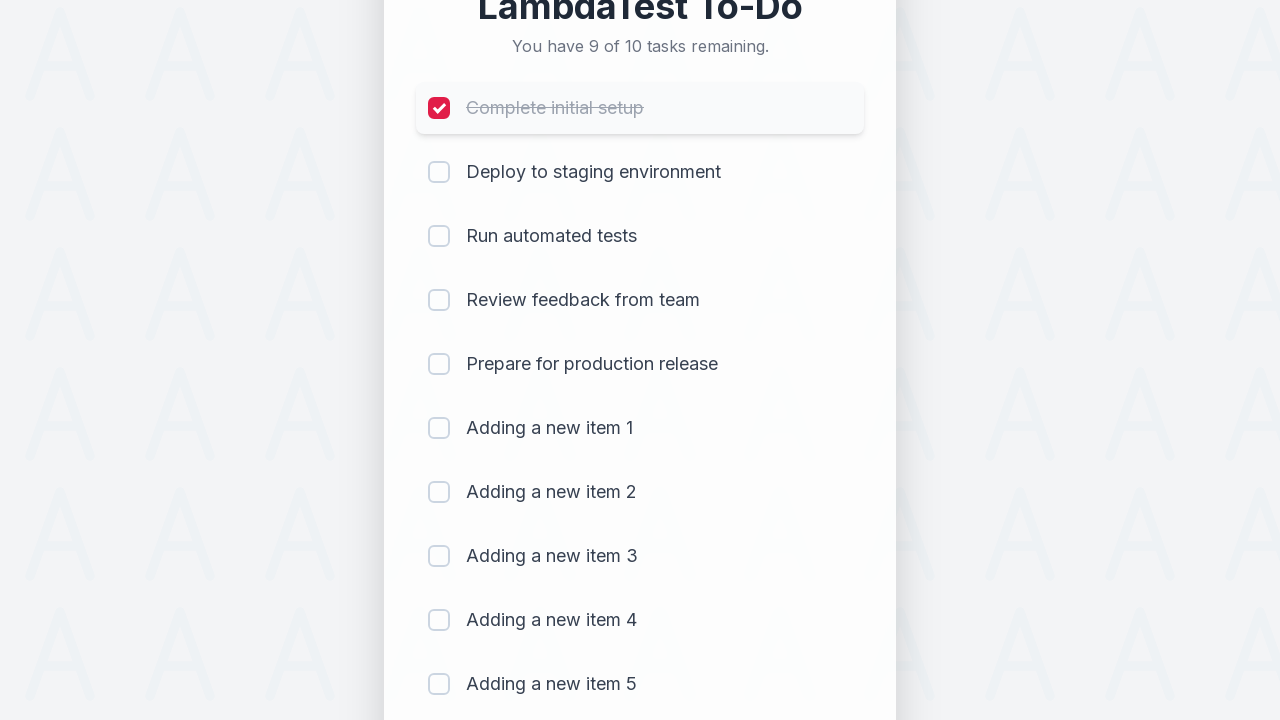

Clicked checkbox for item 2 to mark as completed at (439, 172) on (//input[@type='checkbox'])[2]
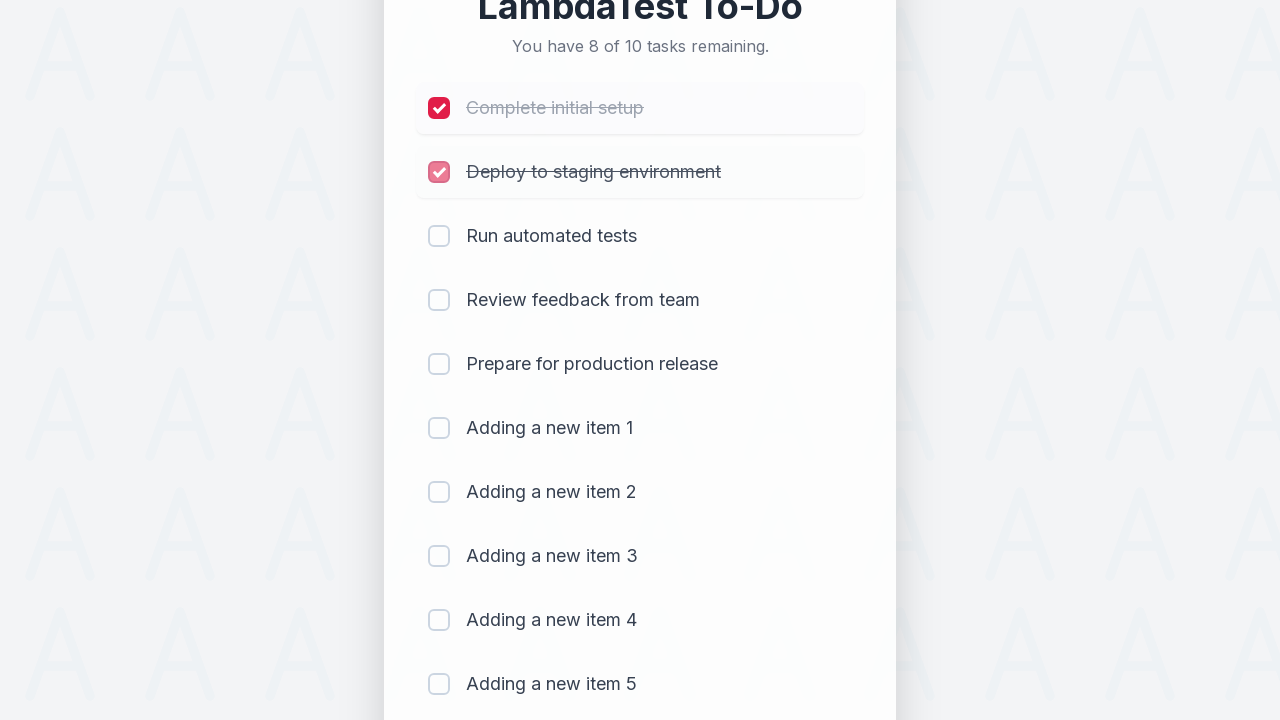

Waited 300ms after clicking checkbox 2
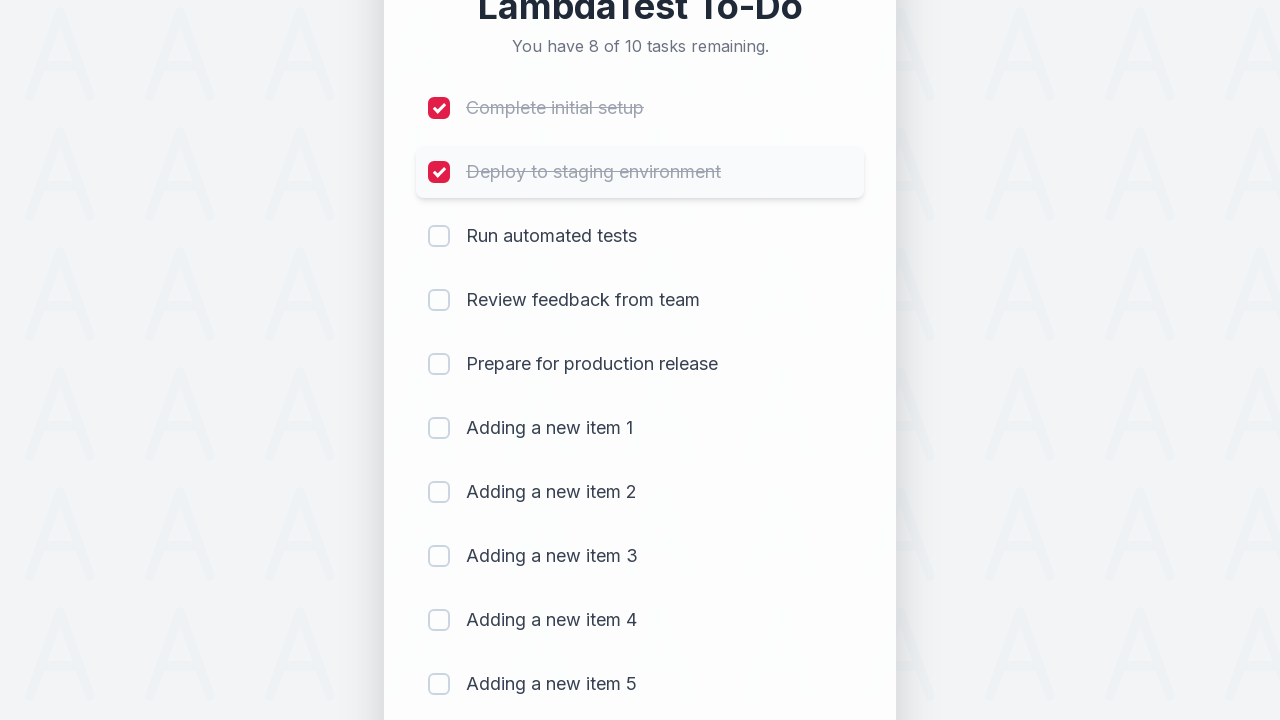

Clicked checkbox for item 3 to mark as completed at (439, 236) on (//input[@type='checkbox'])[3]
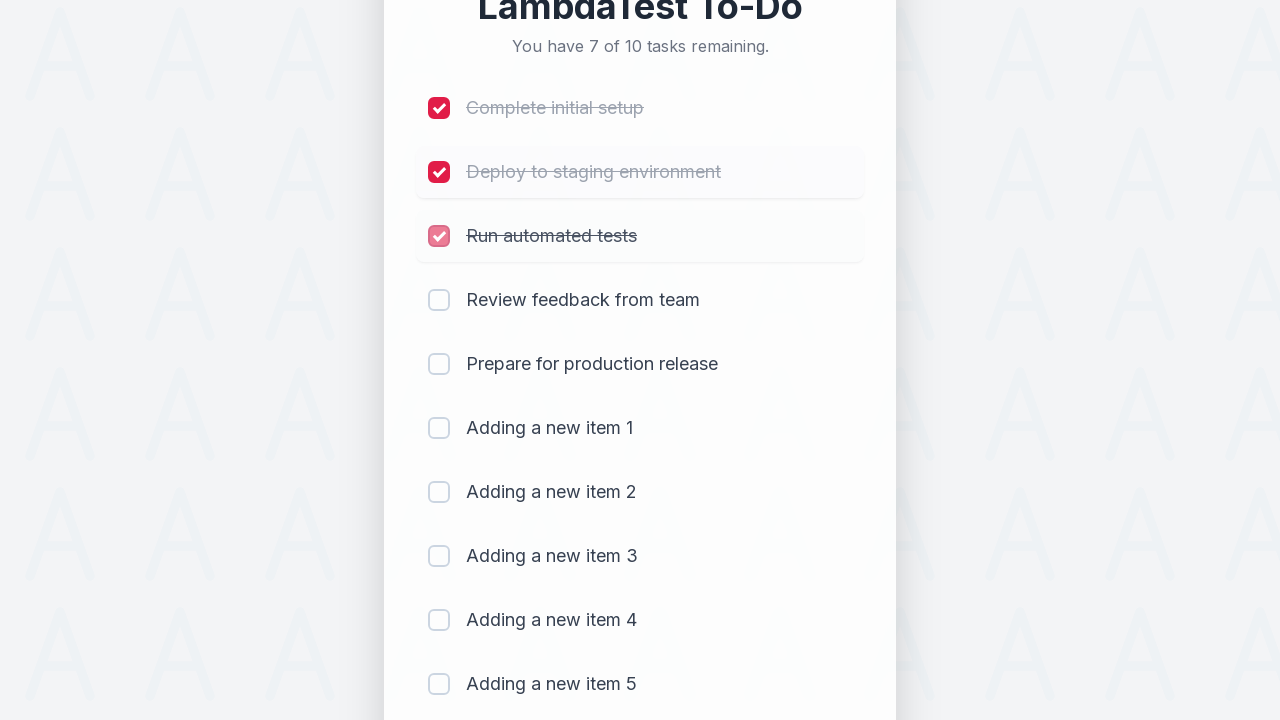

Waited 300ms after clicking checkbox 3
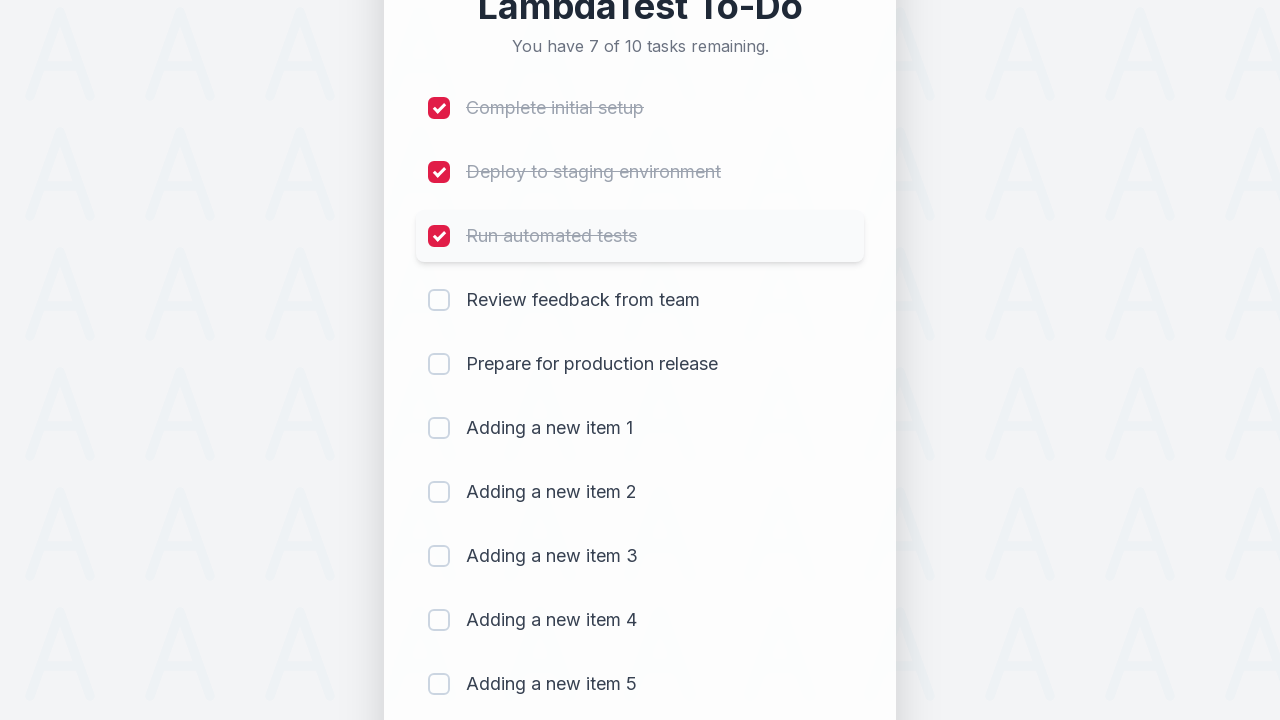

Clicked checkbox for item 4 to mark as completed at (439, 300) on (//input[@type='checkbox'])[4]
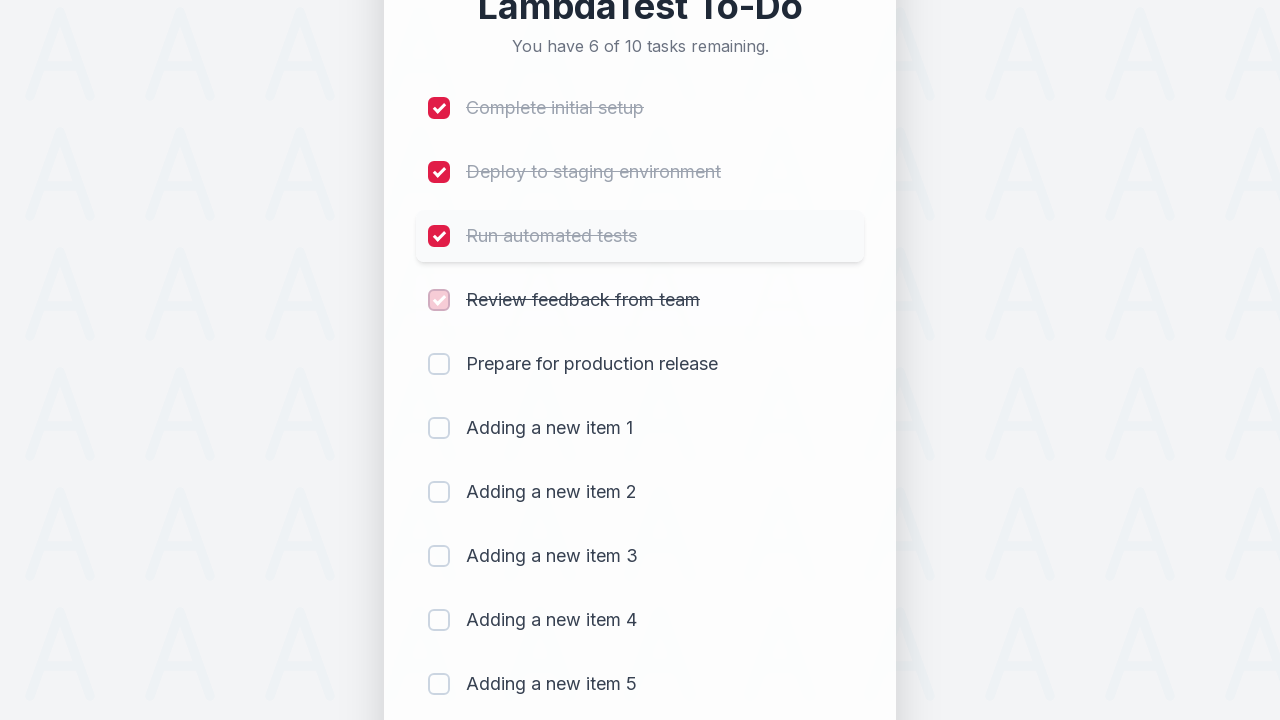

Waited 300ms after clicking checkbox 4
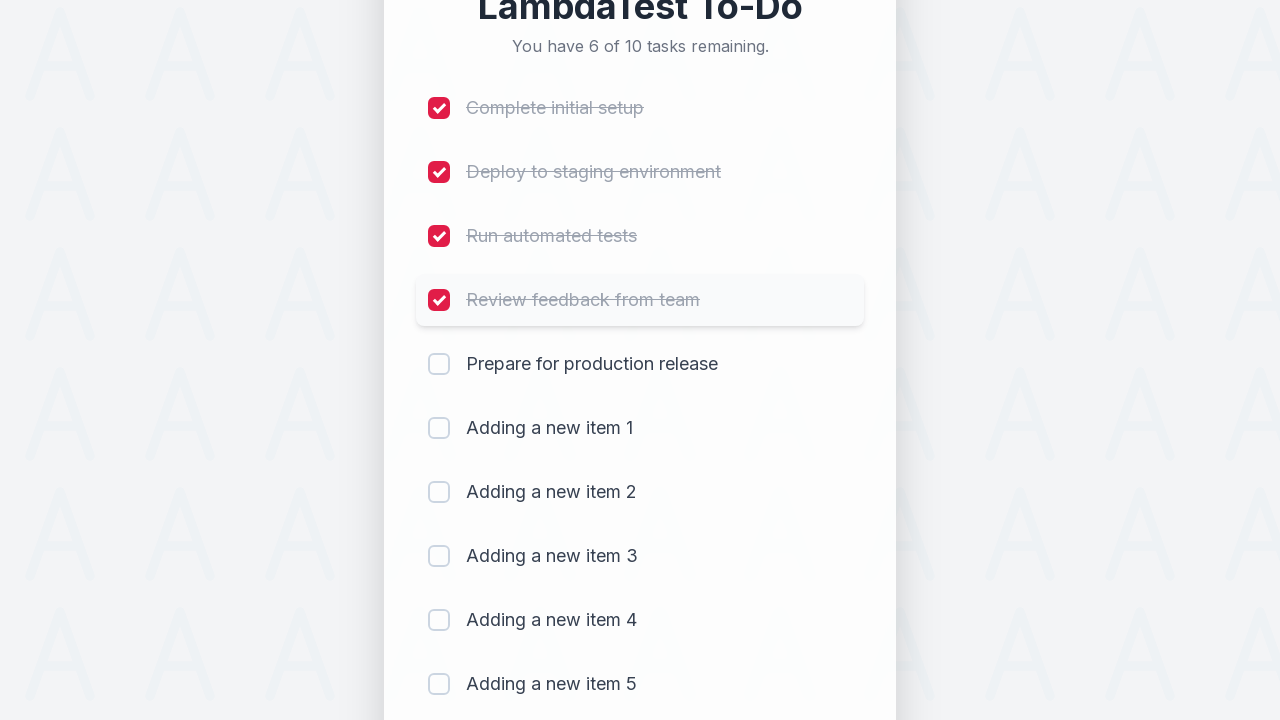

Clicked checkbox for item 5 to mark as completed at (439, 364) on (//input[@type='checkbox'])[5]
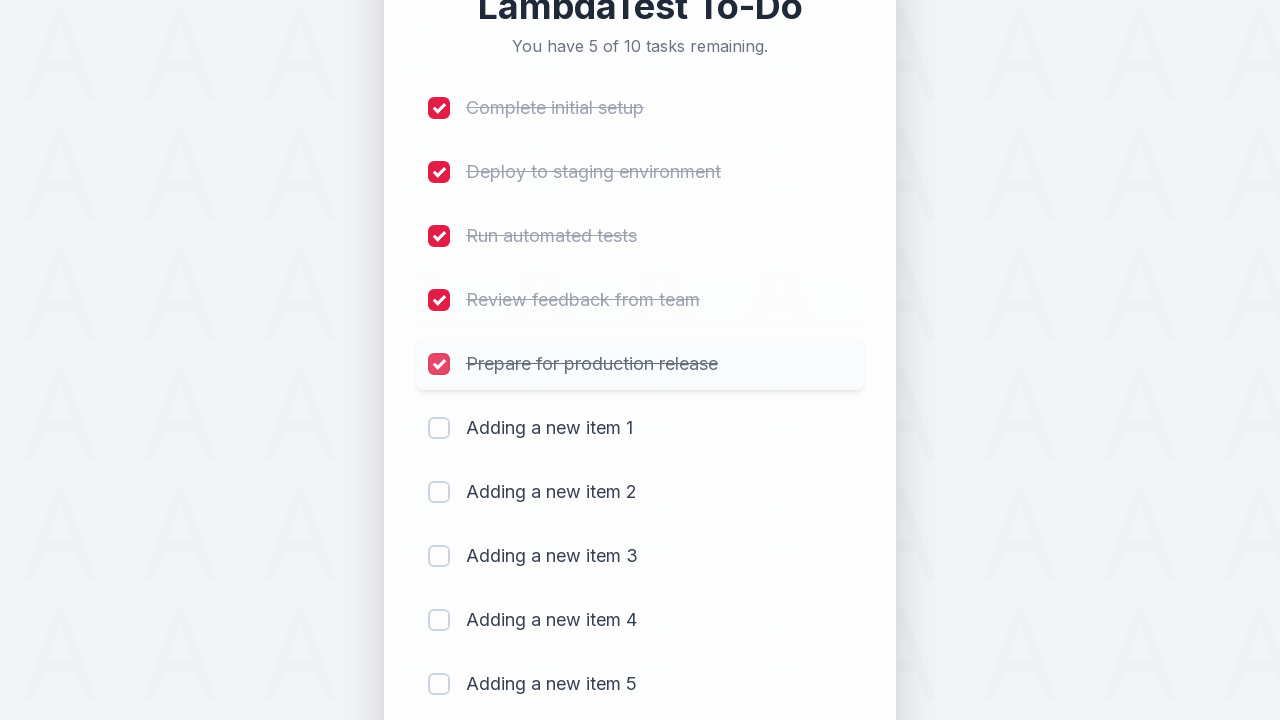

Waited 300ms after clicking checkbox 5
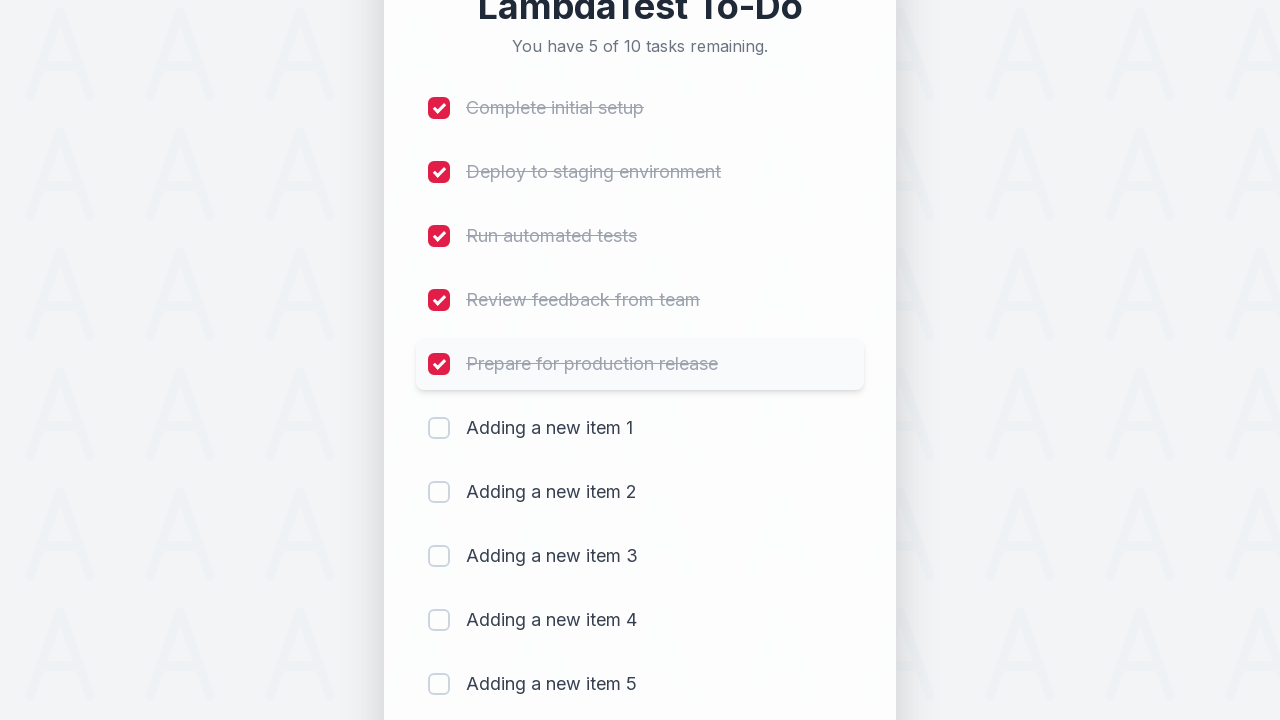

Clicked checkbox for item 6 to mark as completed at (439, 428) on (//input[@type='checkbox'])[6]
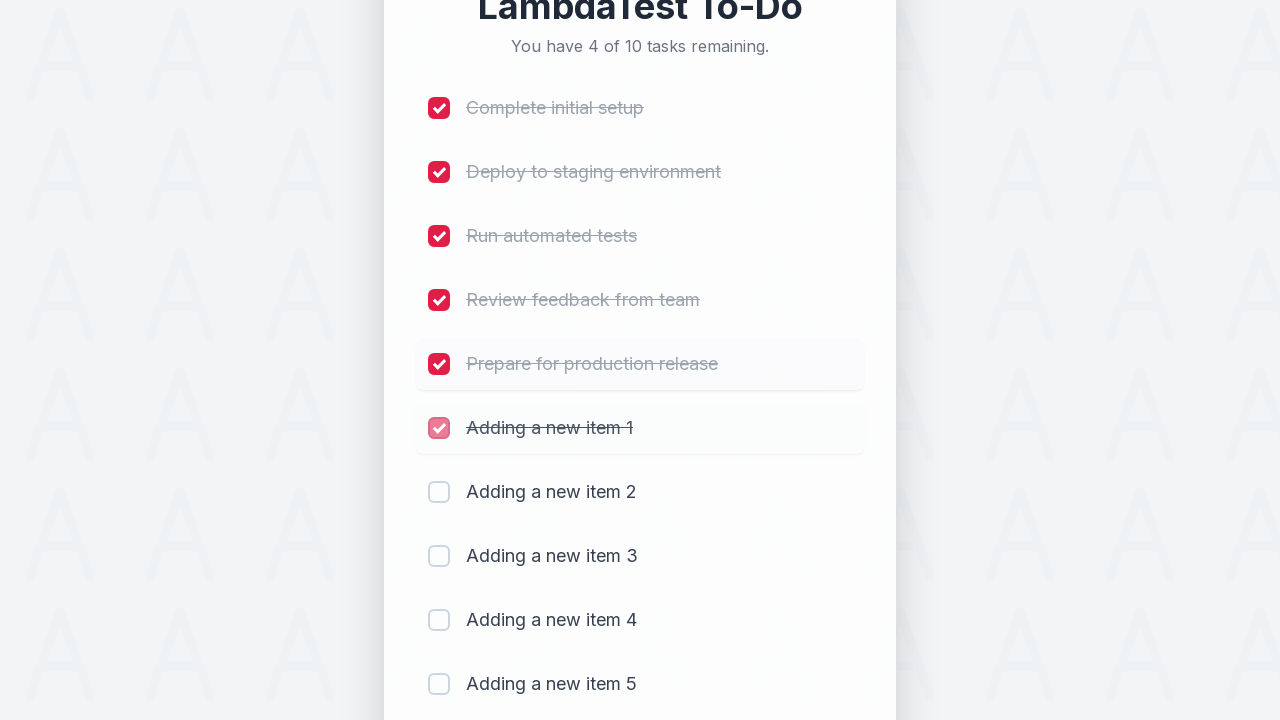

Waited 300ms after clicking checkbox 6
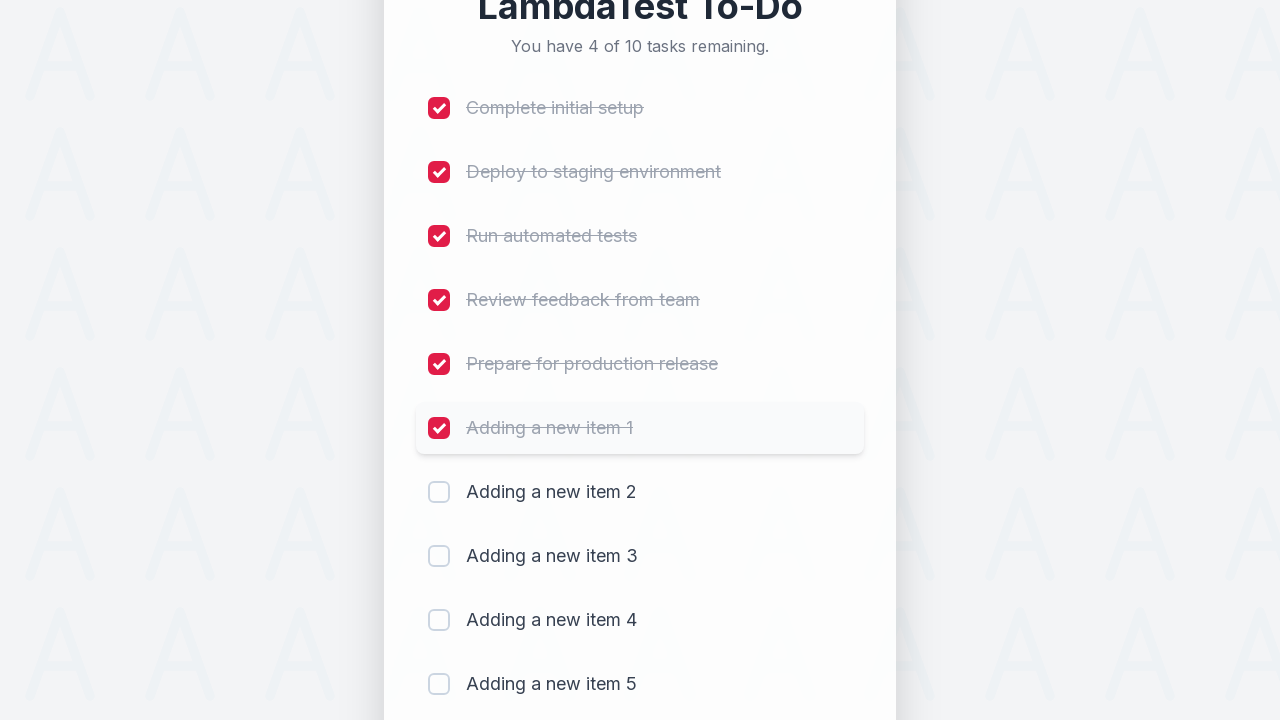

Clicked checkbox for item 7 to mark as completed at (439, 492) on (//input[@type='checkbox'])[7]
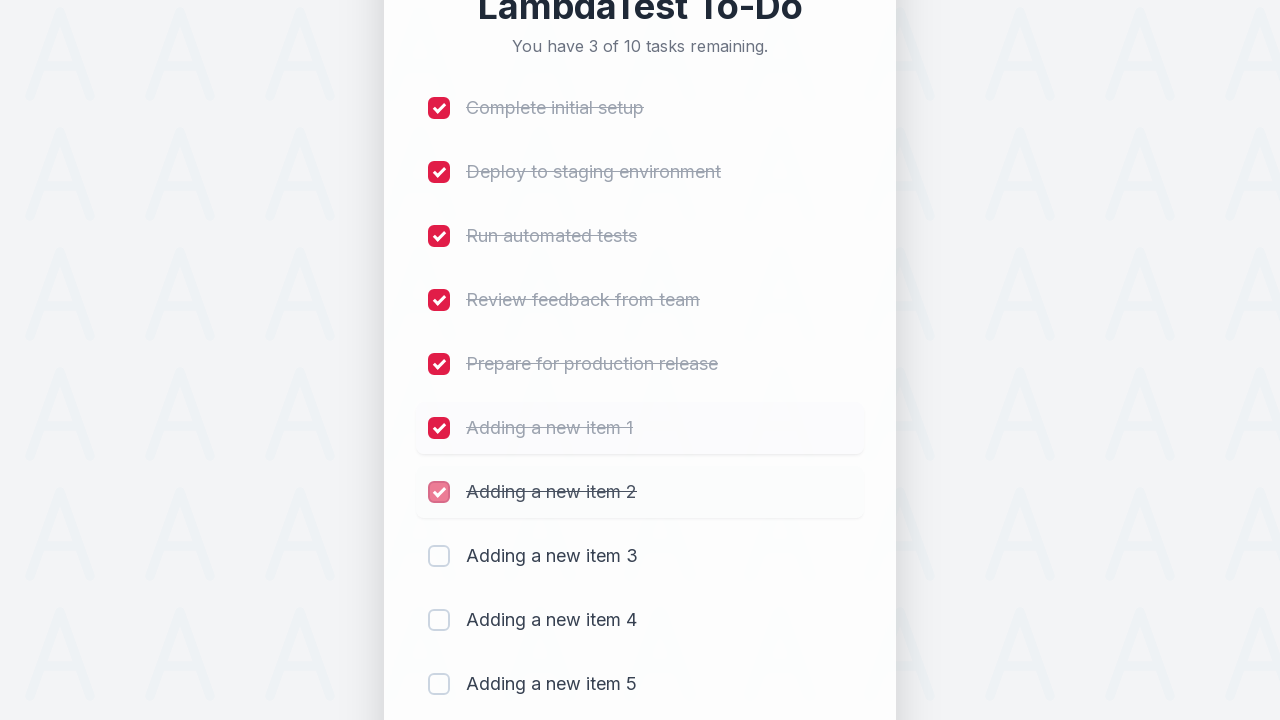

Waited 300ms after clicking checkbox 7
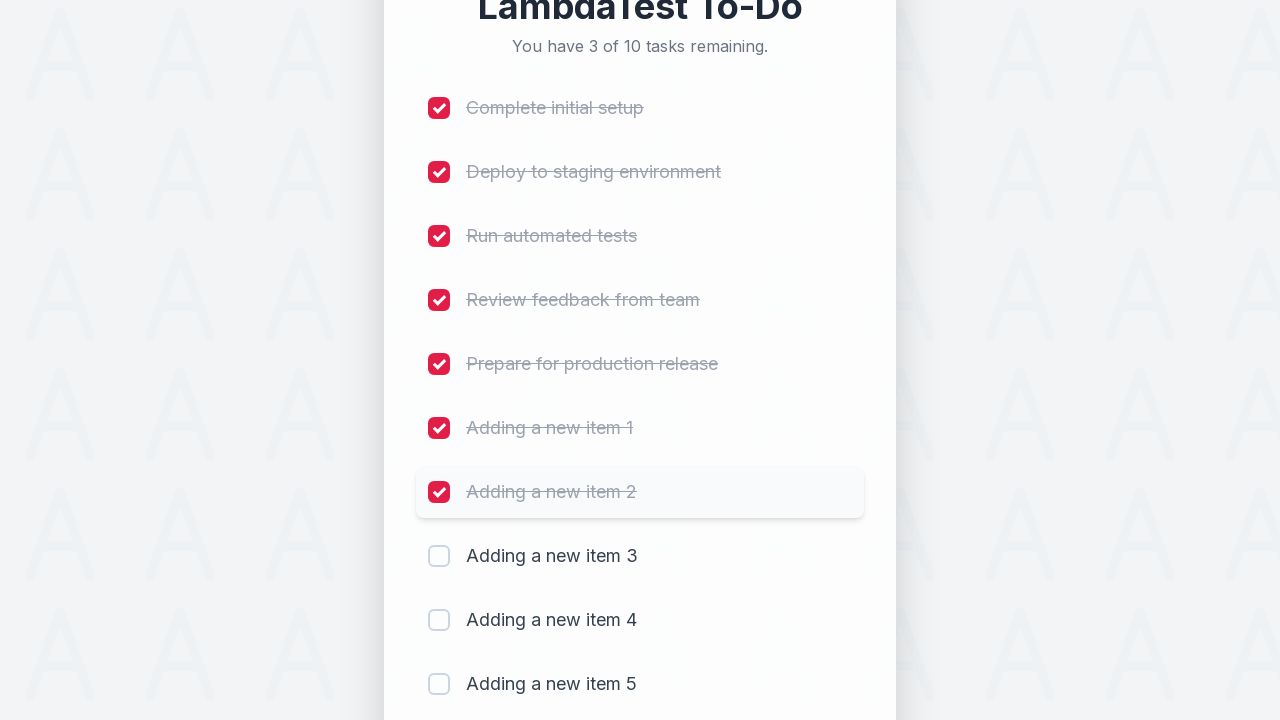

Clicked checkbox for item 8 to mark as completed at (439, 556) on (//input[@type='checkbox'])[8]
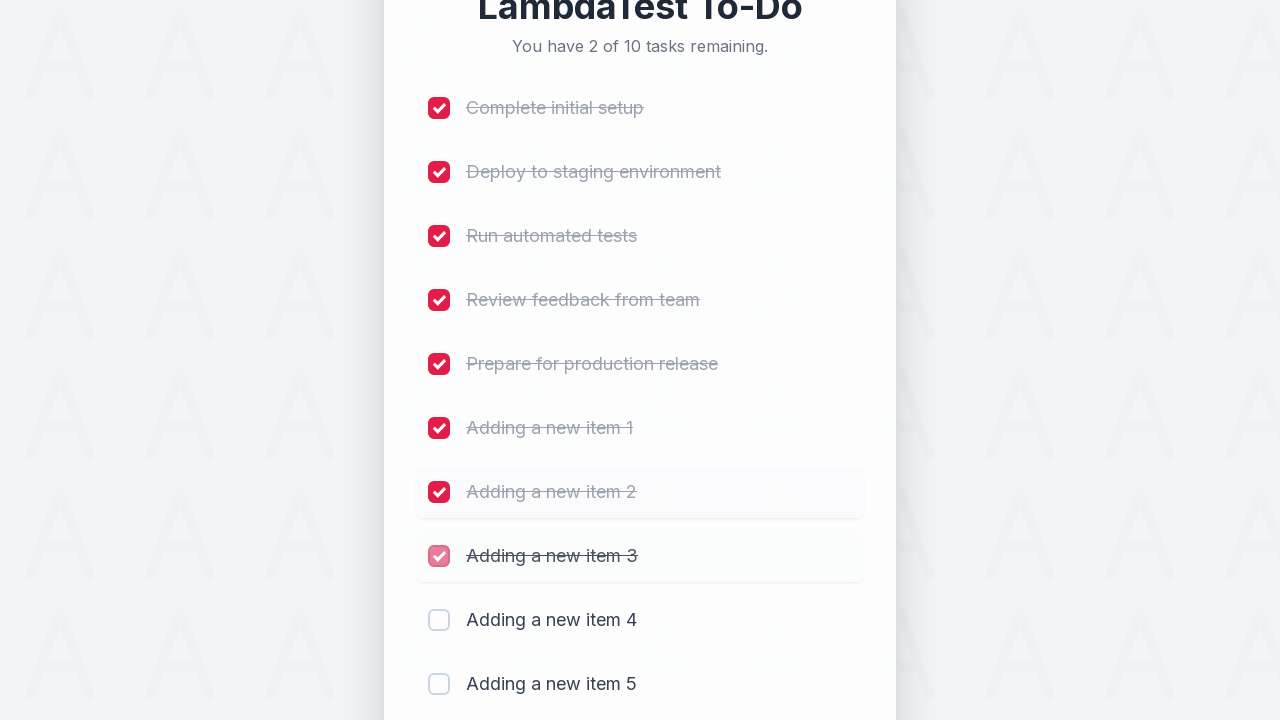

Waited 300ms after clicking checkbox 8
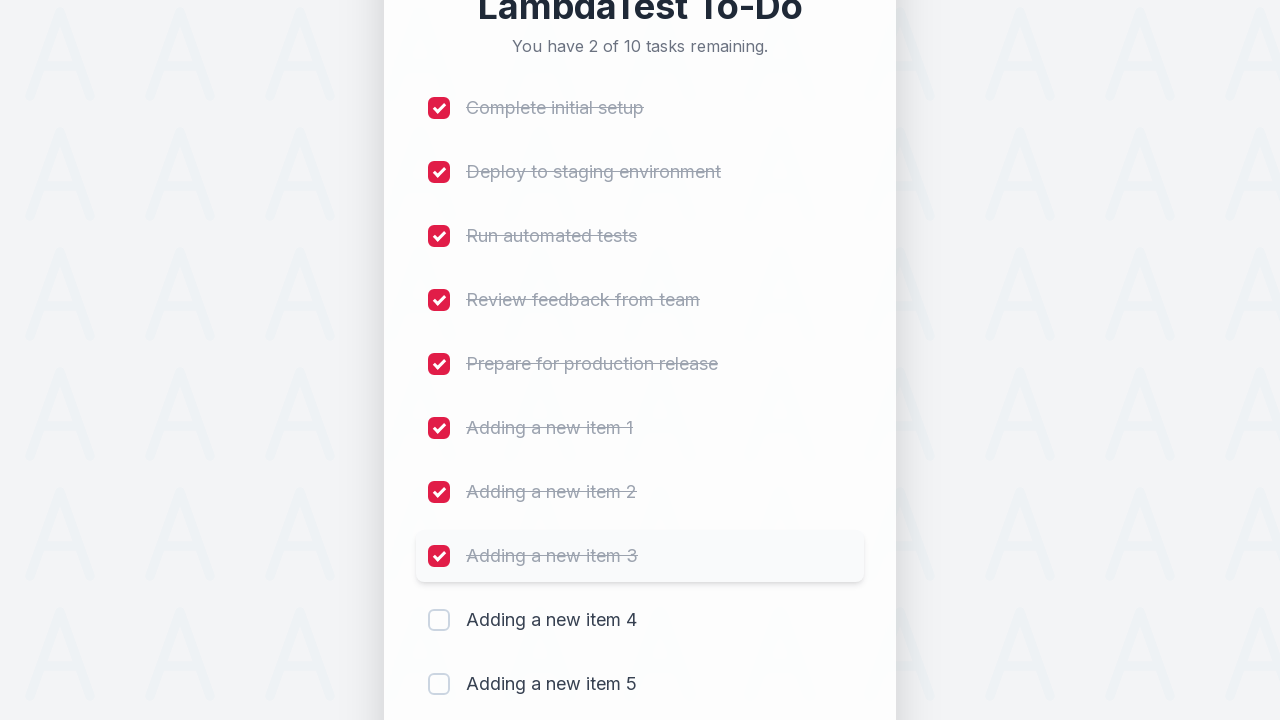

Clicked checkbox for item 9 to mark as completed at (439, 620) on (//input[@type='checkbox'])[9]
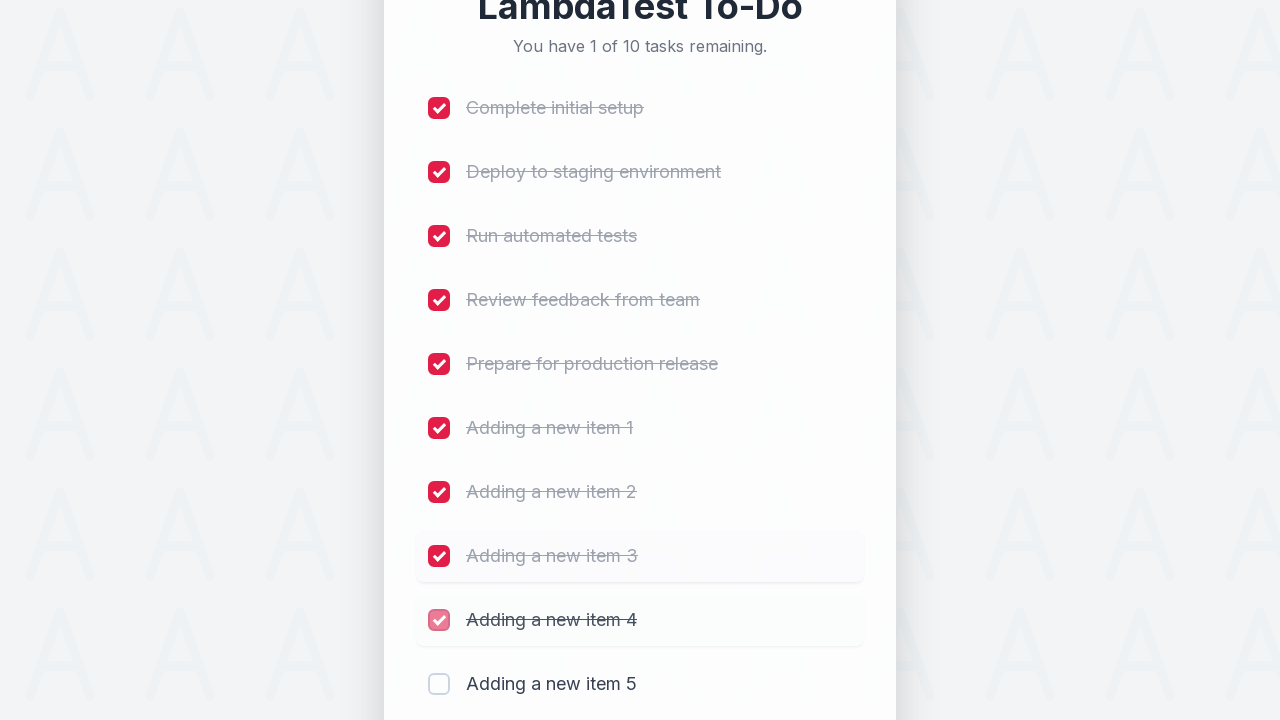

Waited 300ms after clicking checkbox 9
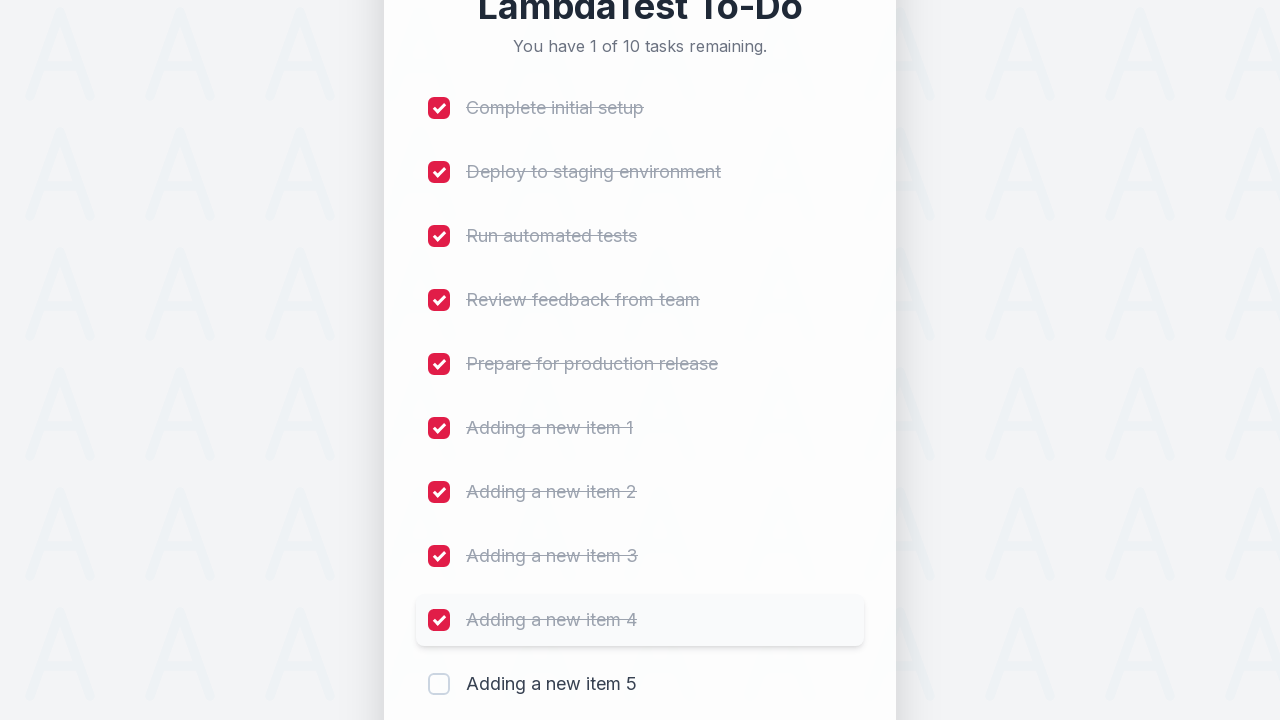

Clicked checkbox for item 10 to mark as completed at (439, 684) on (//input[@type='checkbox'])[10]
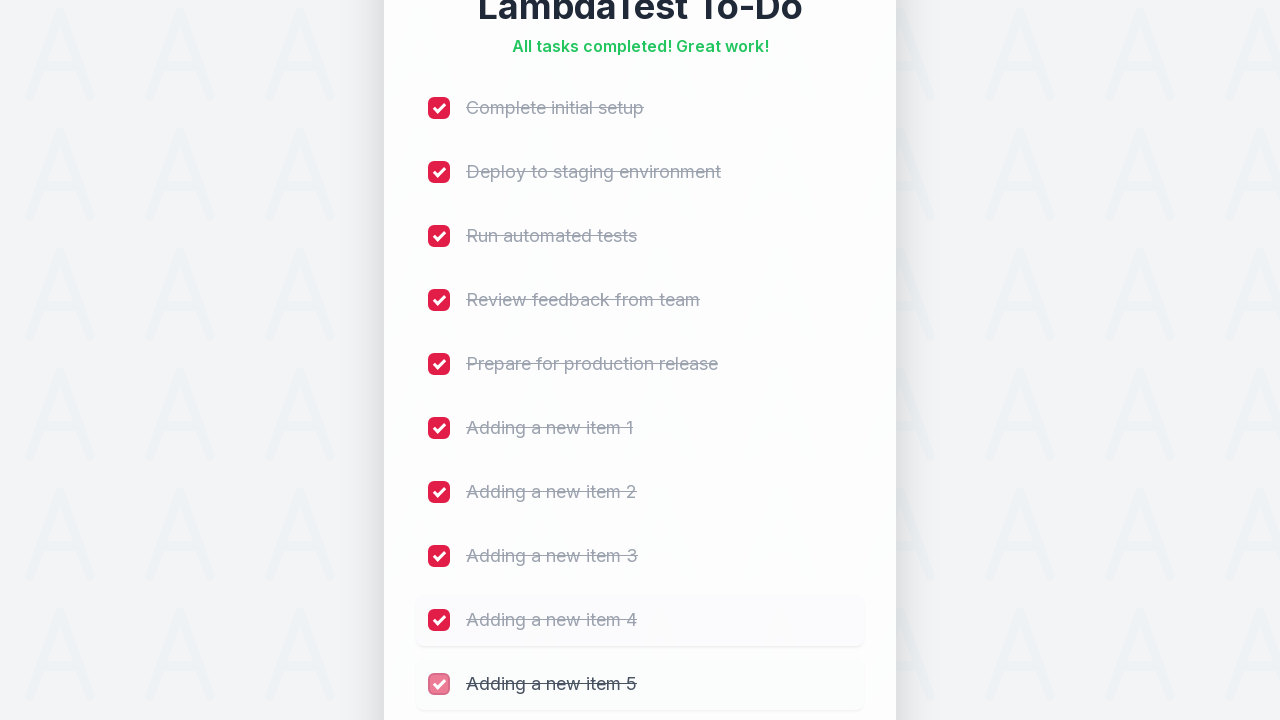

Waited 300ms after clicking checkbox 10
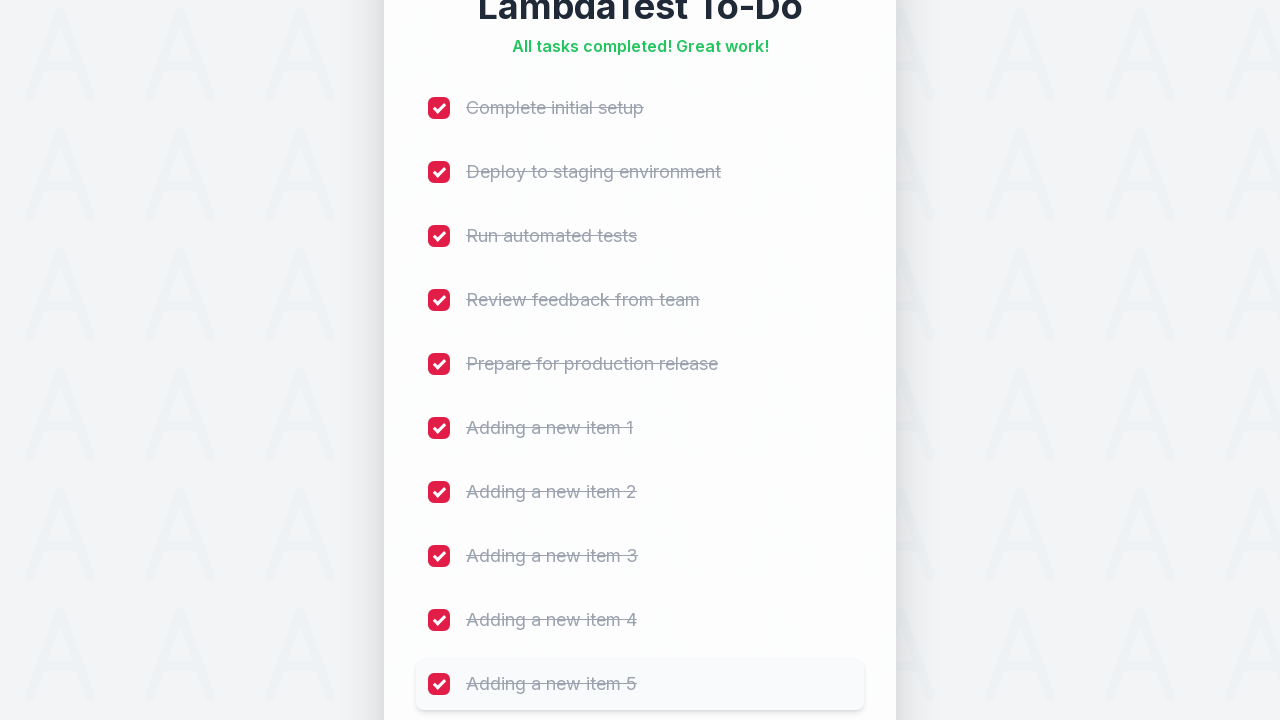

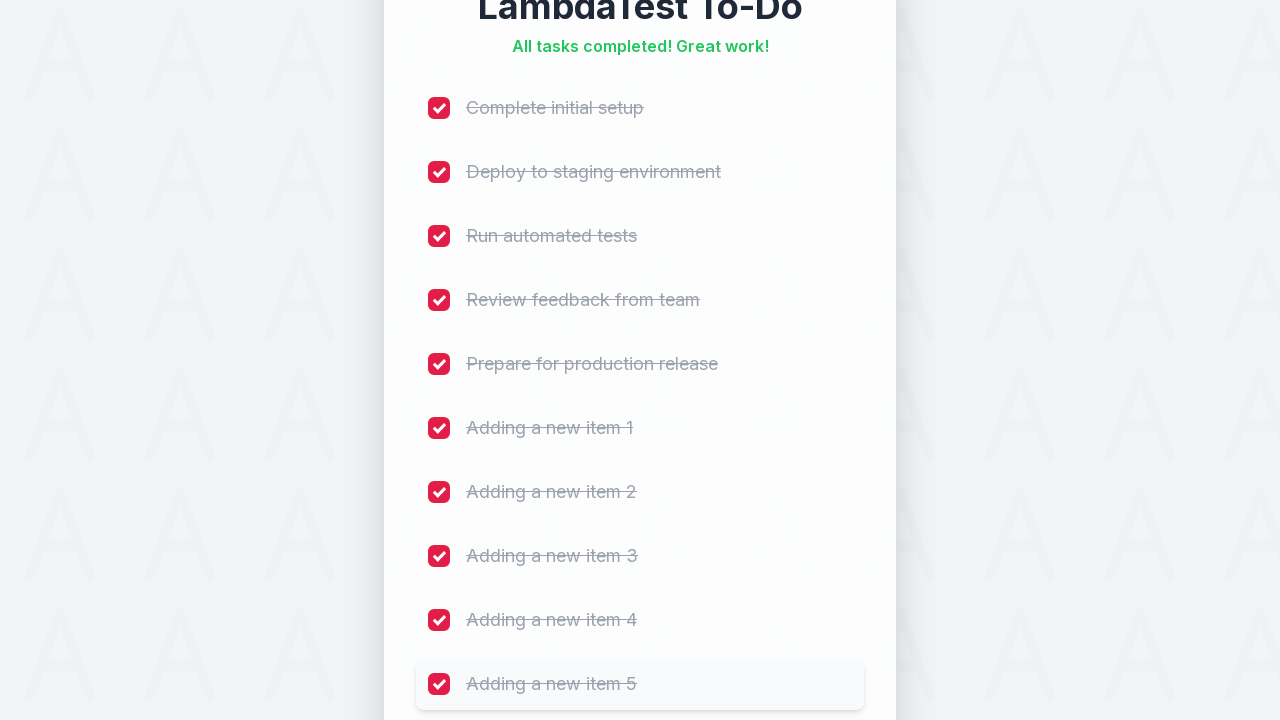